Tests adding multiple notes to a simple notes application by filling in title and description fields and clicking the add button. The original script uses Excel data for 10 notes, which is replicated with generated sample data.

Starting URL: https://testpages.eviltester.com/styled/apps/notes/simplenotes.html

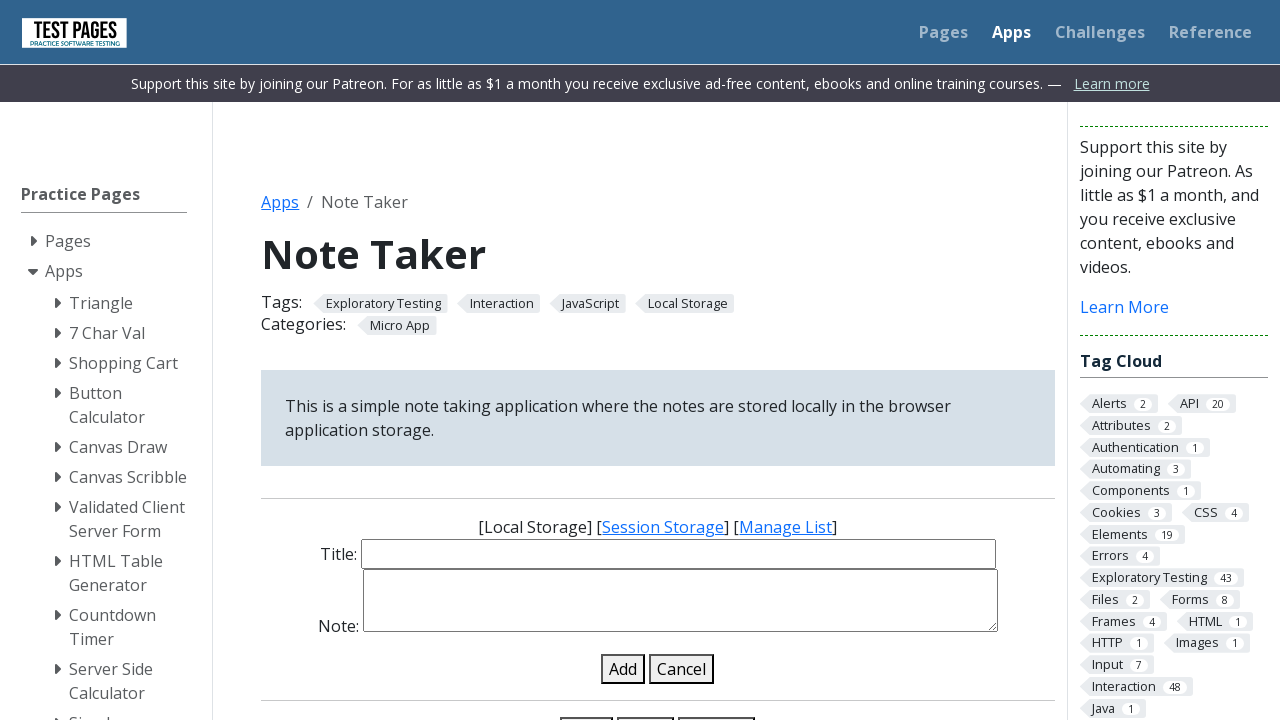

Filled note title field with 'Meeting Notes' on #note-title-input
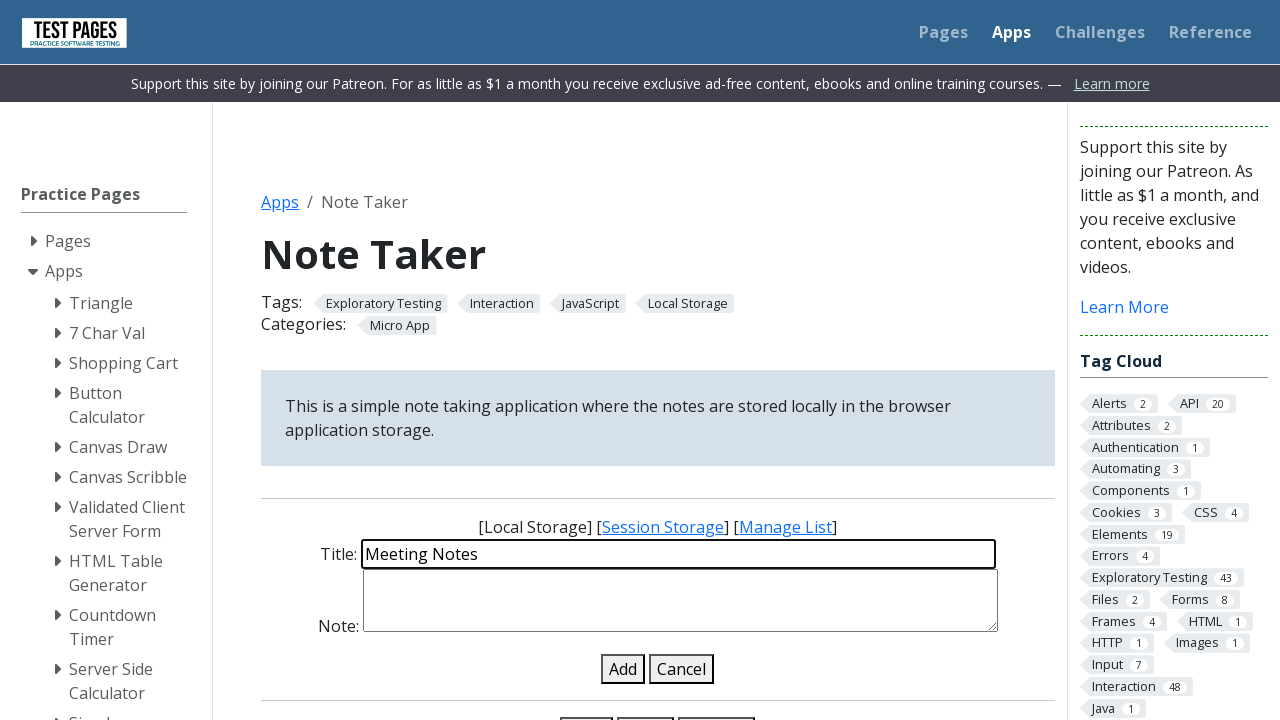

Filled note description field with 'Discussed project timeline and deliverables' on #note-details-input
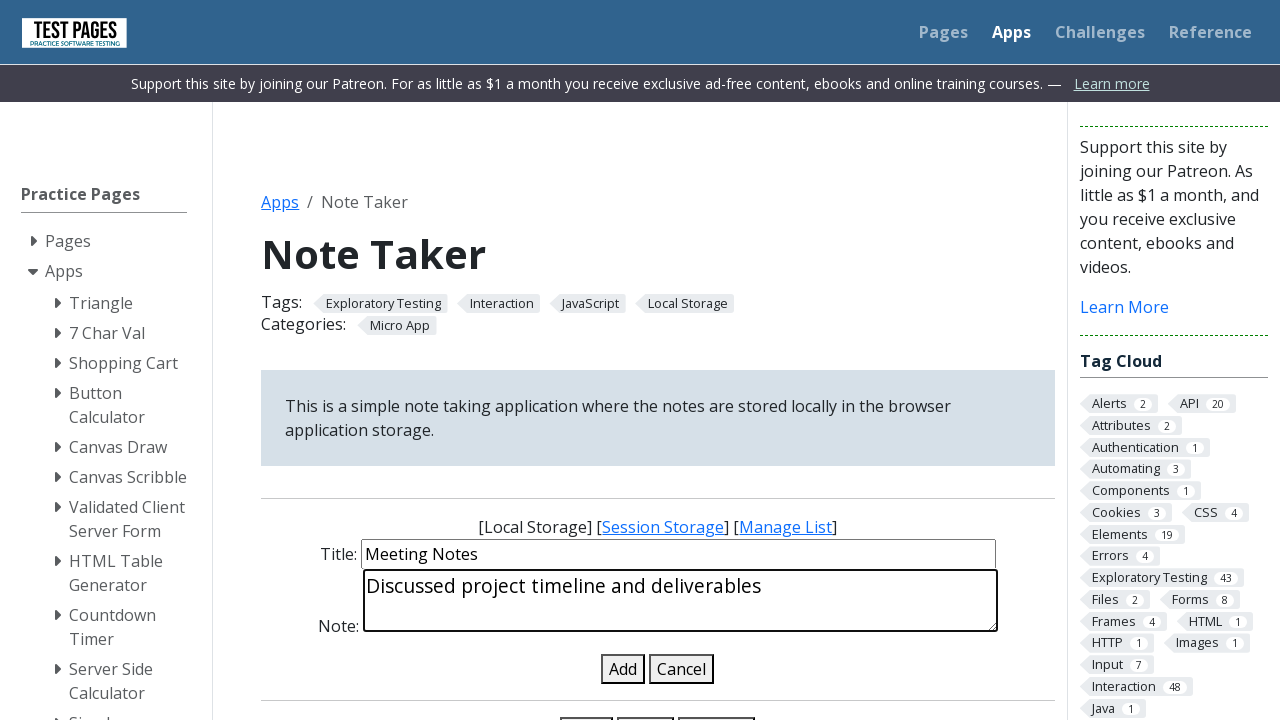

Clicked add note button to save note 'Meeting Notes' at (623, 669) on #add-note
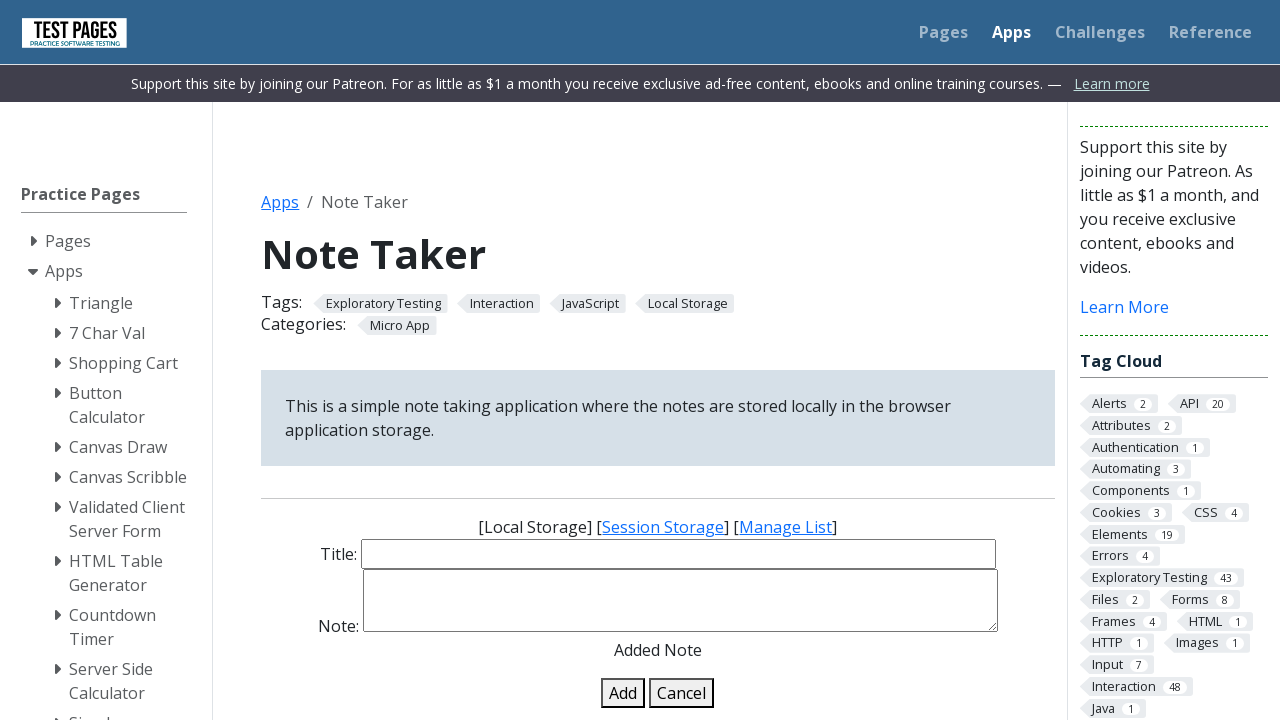

Waited 500ms for note to be added to the application
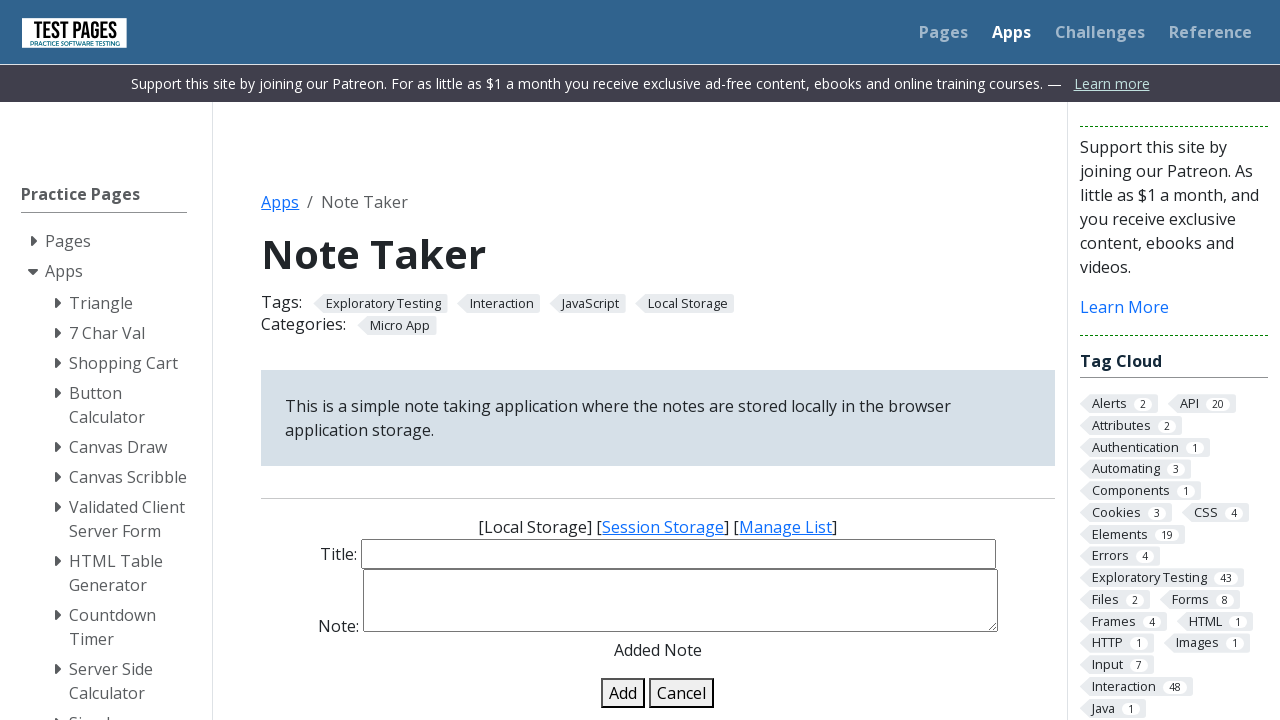

Filled note title field with 'Shopping List' on #note-title-input
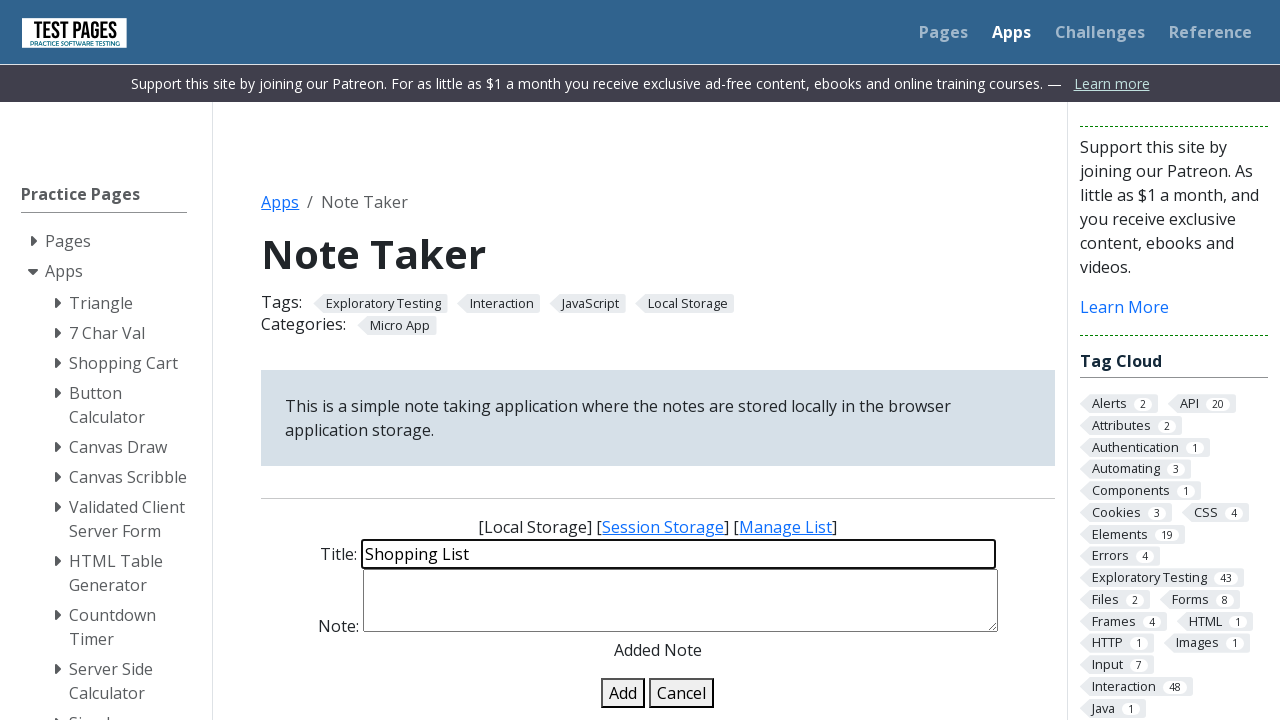

Filled note description field with 'Milk, bread, eggs, and vegetables' on #note-details-input
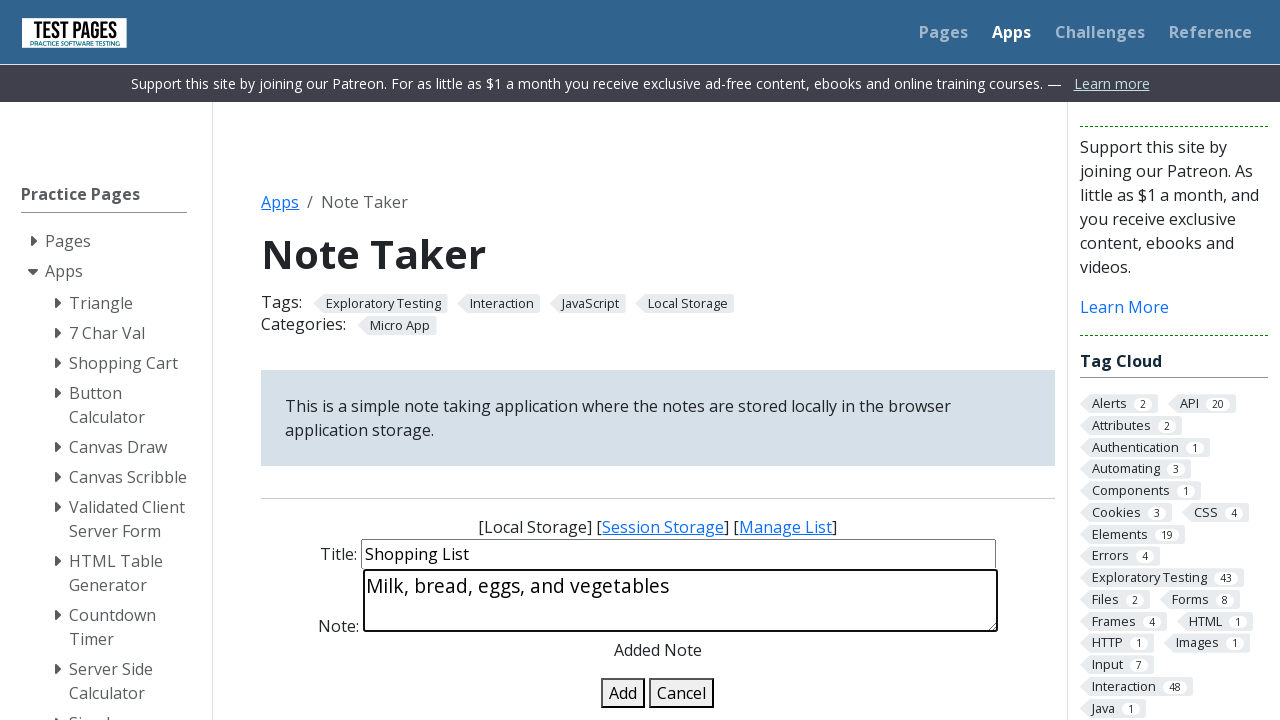

Clicked add note button to save note 'Shopping List' at (623, 693) on #add-note
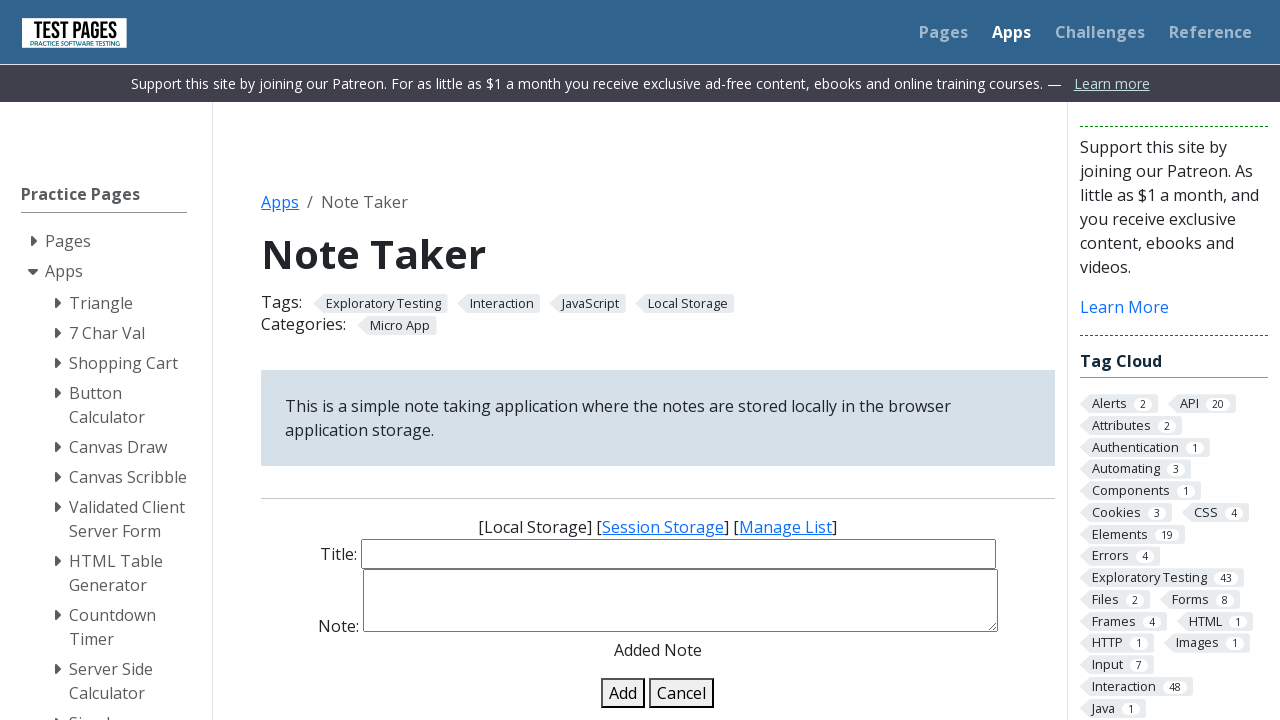

Waited 500ms for note to be added to the application
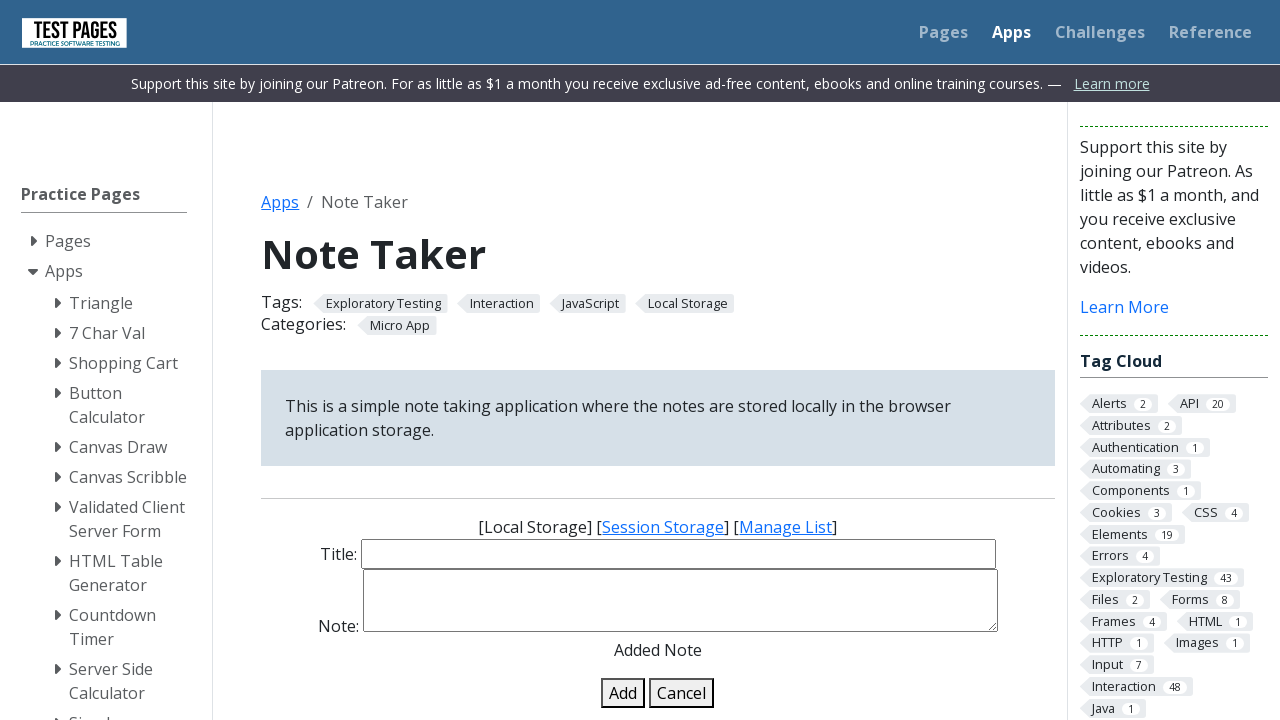

Filled note title field with 'Book Recommendation' on #note-title-input
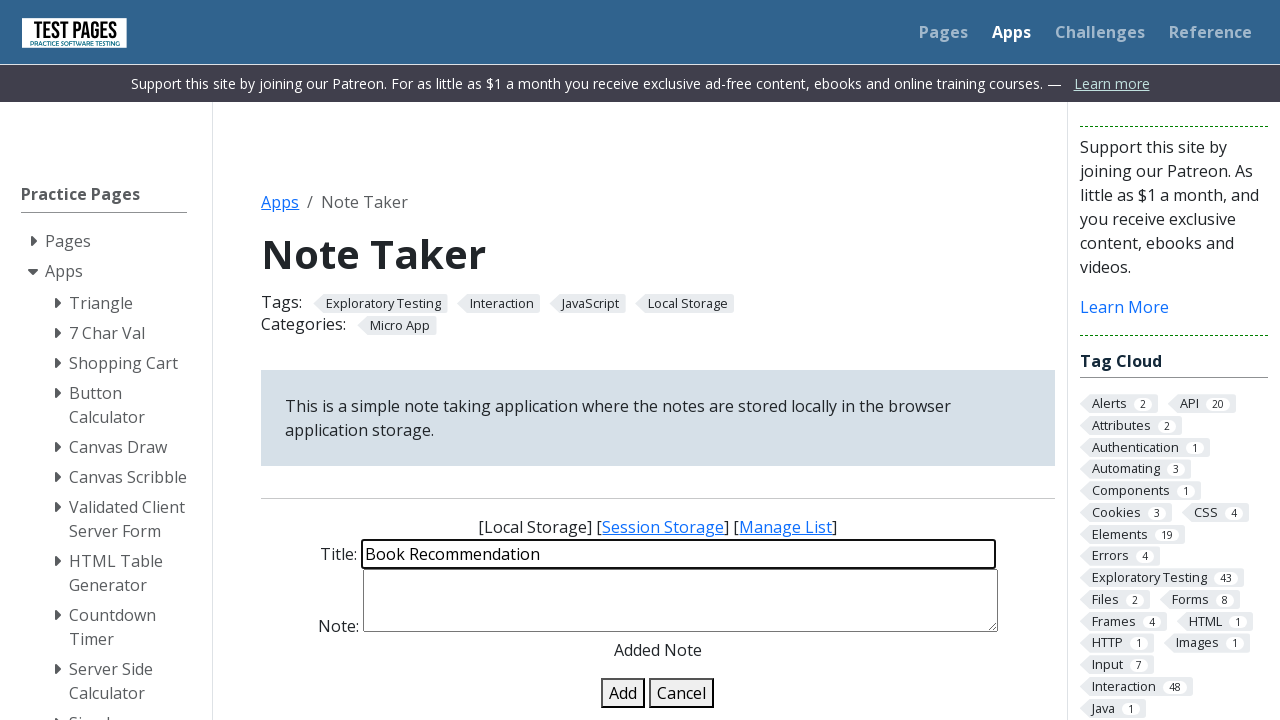

Filled note description field with 'The Great Gatsby - must read classic' on #note-details-input
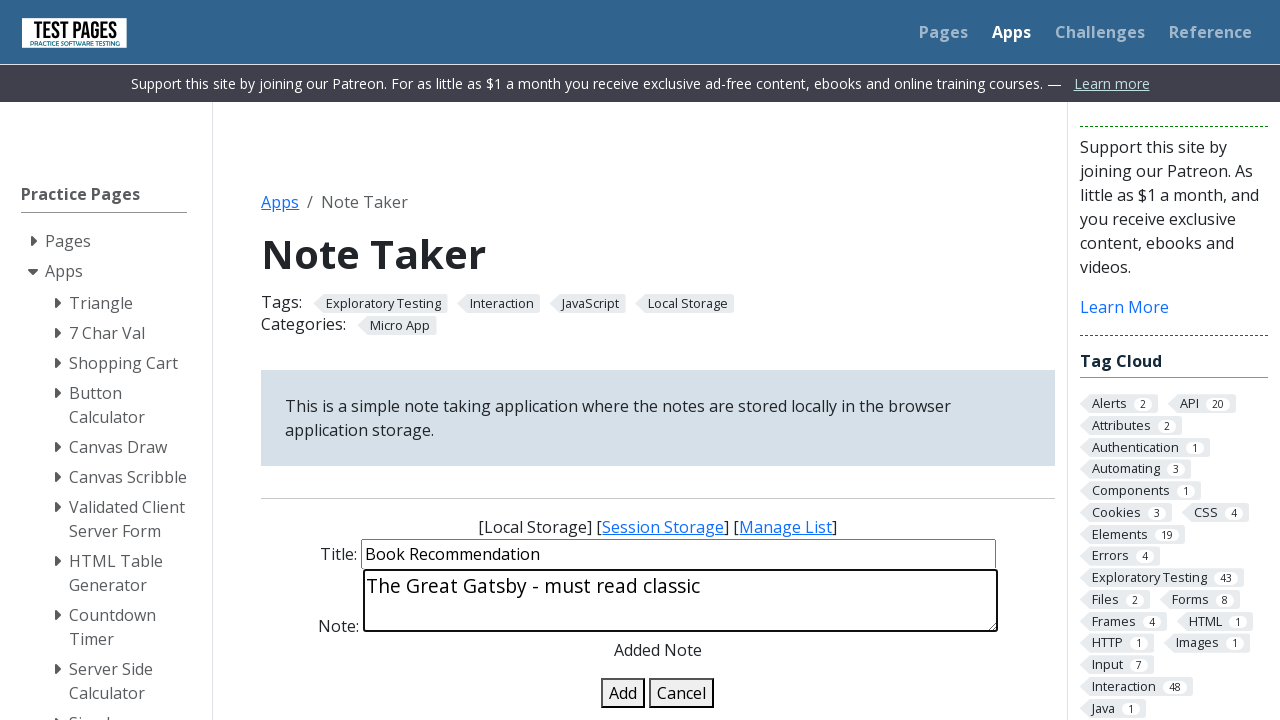

Clicked add note button to save note 'Book Recommendation' at (623, 693) on #add-note
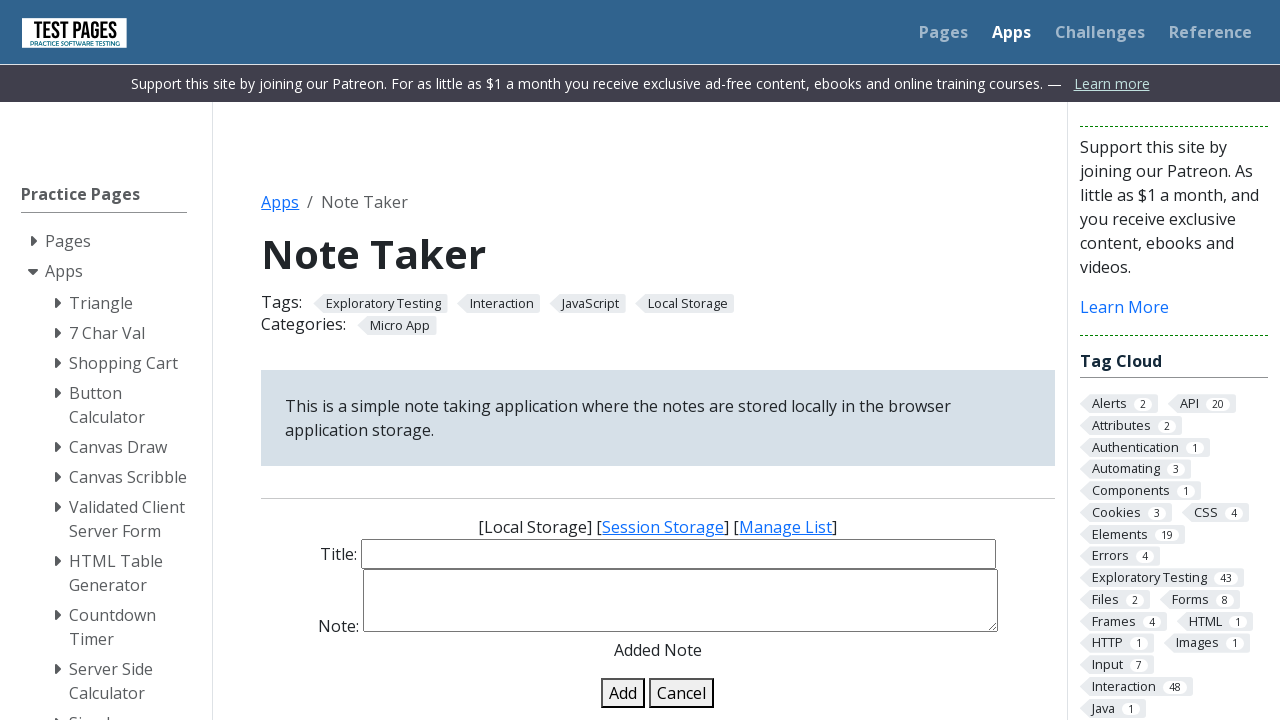

Waited 500ms for note to be added to the application
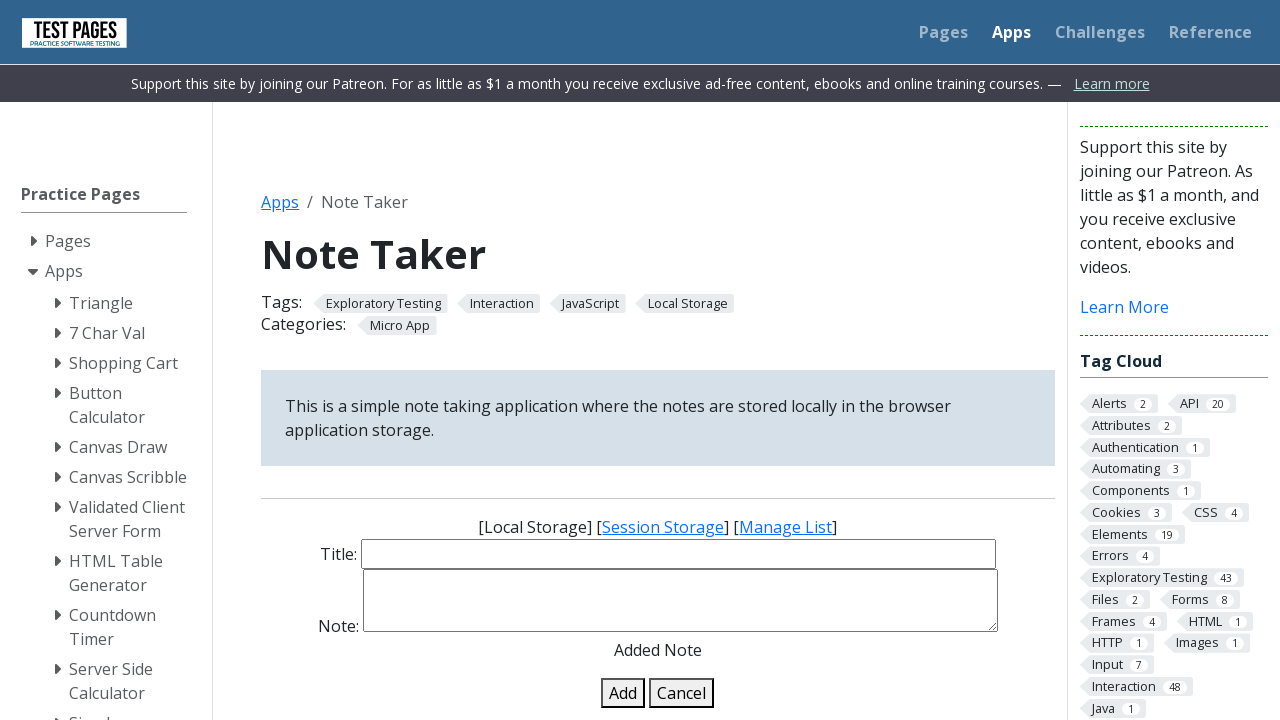

Filled note title field with 'Recipe Idea' on #note-title-input
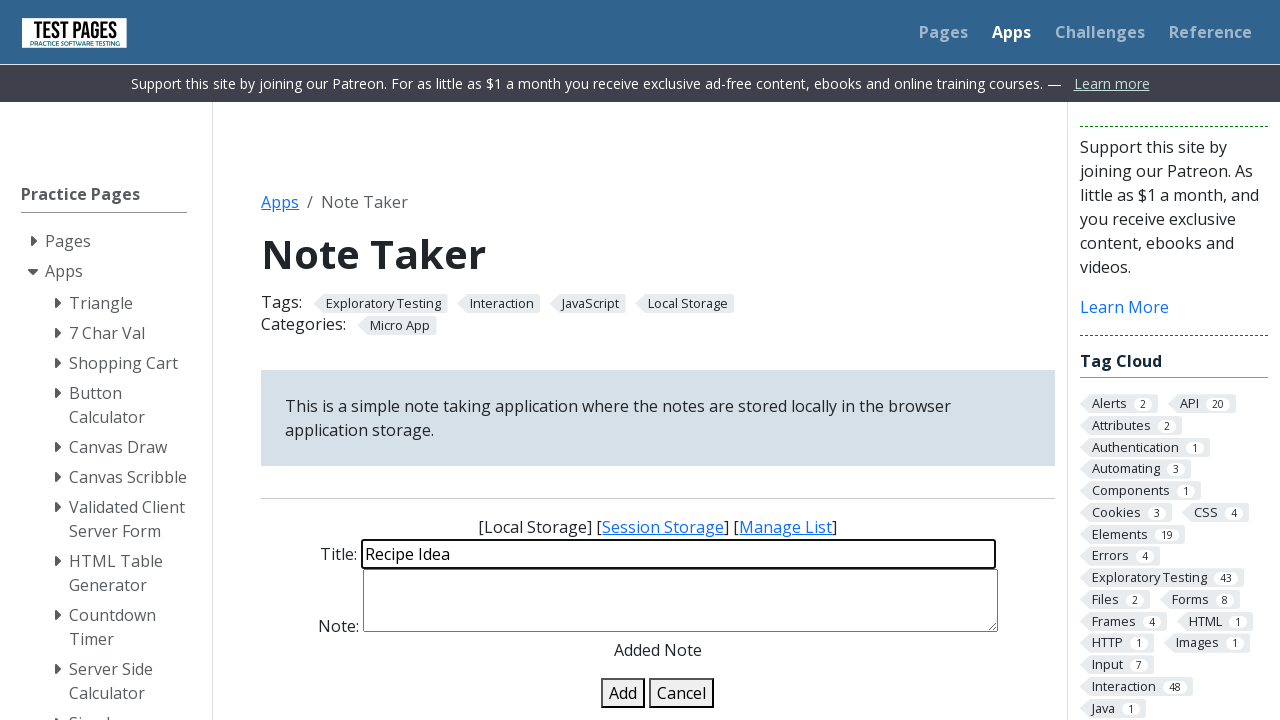

Filled note description field with 'Try making homemade pasta this weekend' on #note-details-input
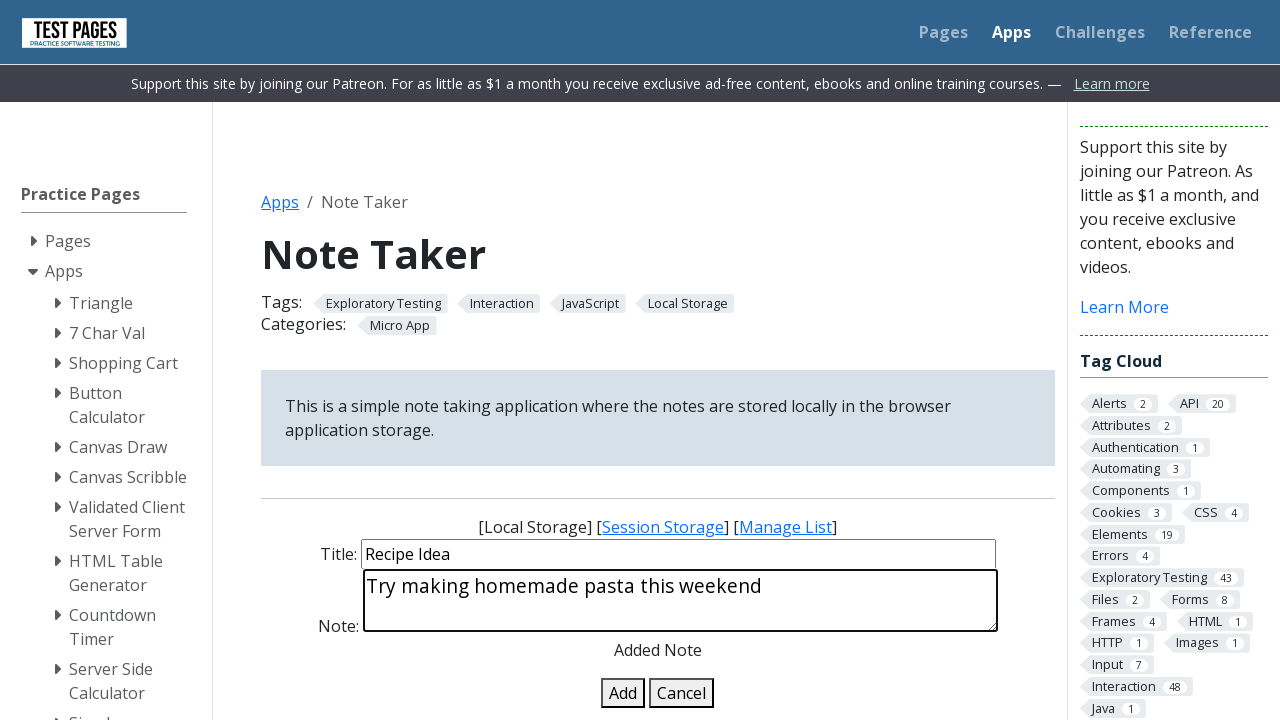

Clicked add note button to save note 'Recipe Idea' at (623, 693) on #add-note
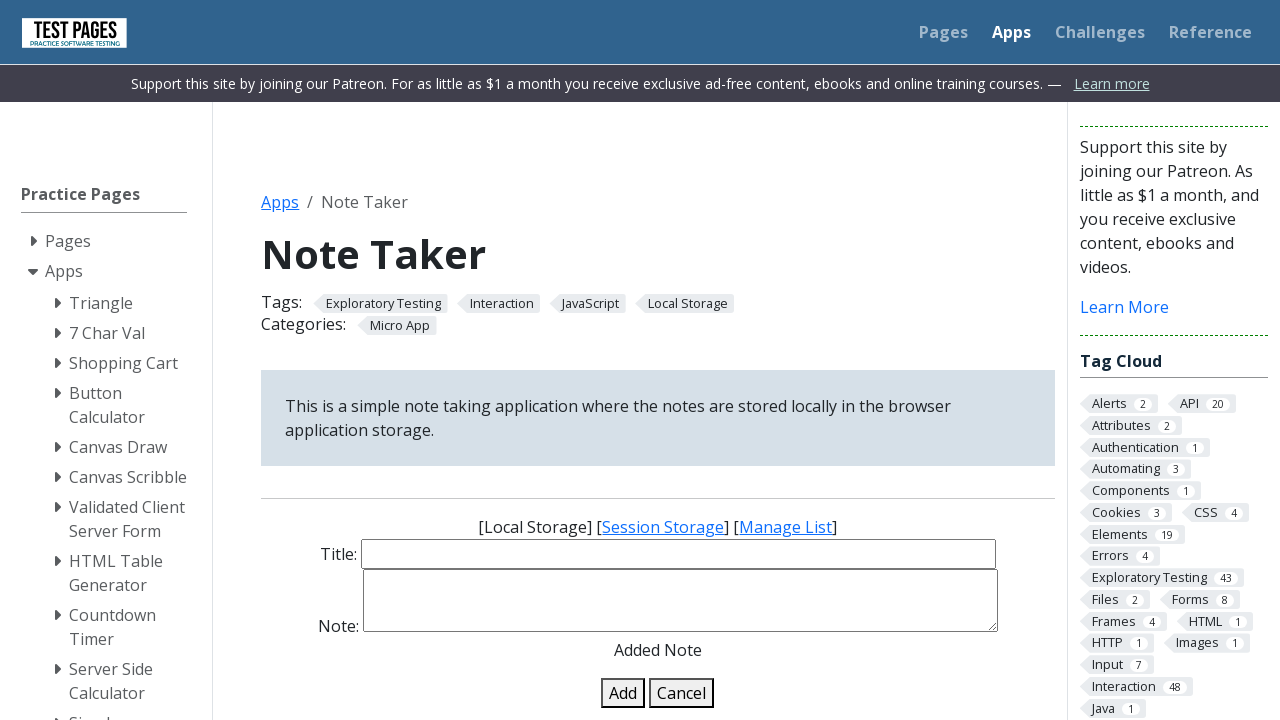

Waited 500ms for note to be added to the application
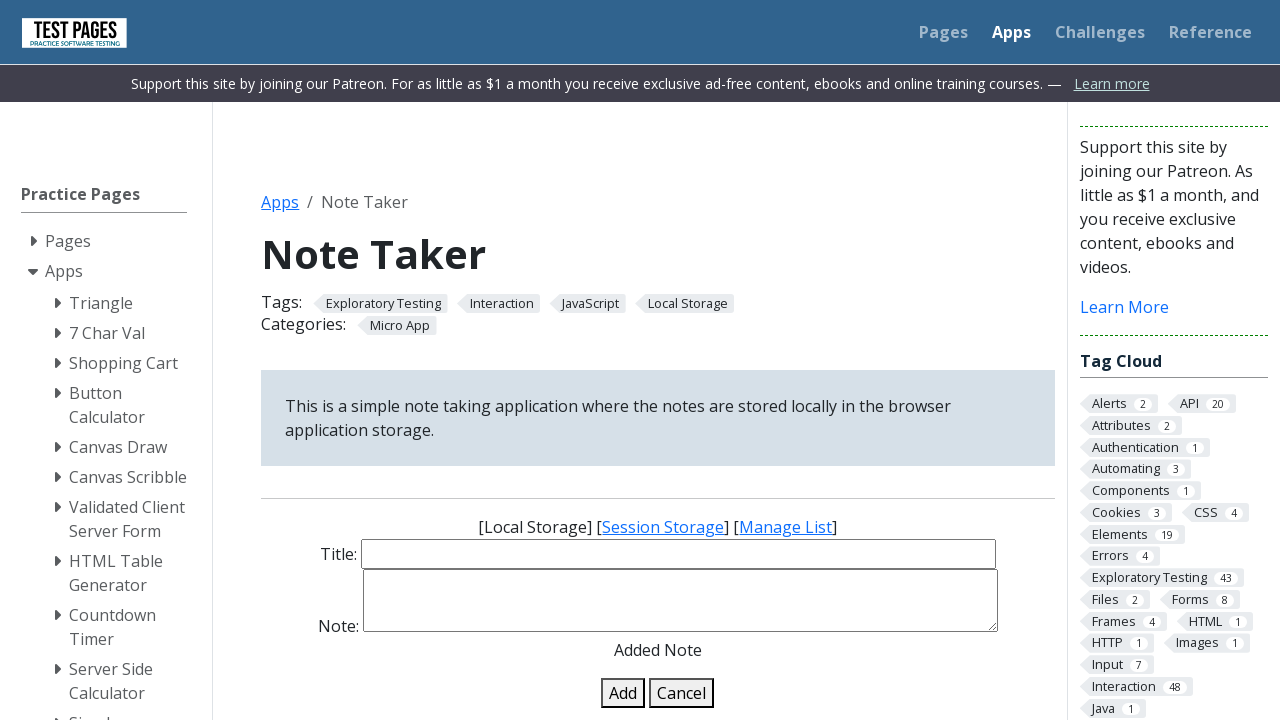

Filled note title field with 'Travel Plans' on #note-title-input
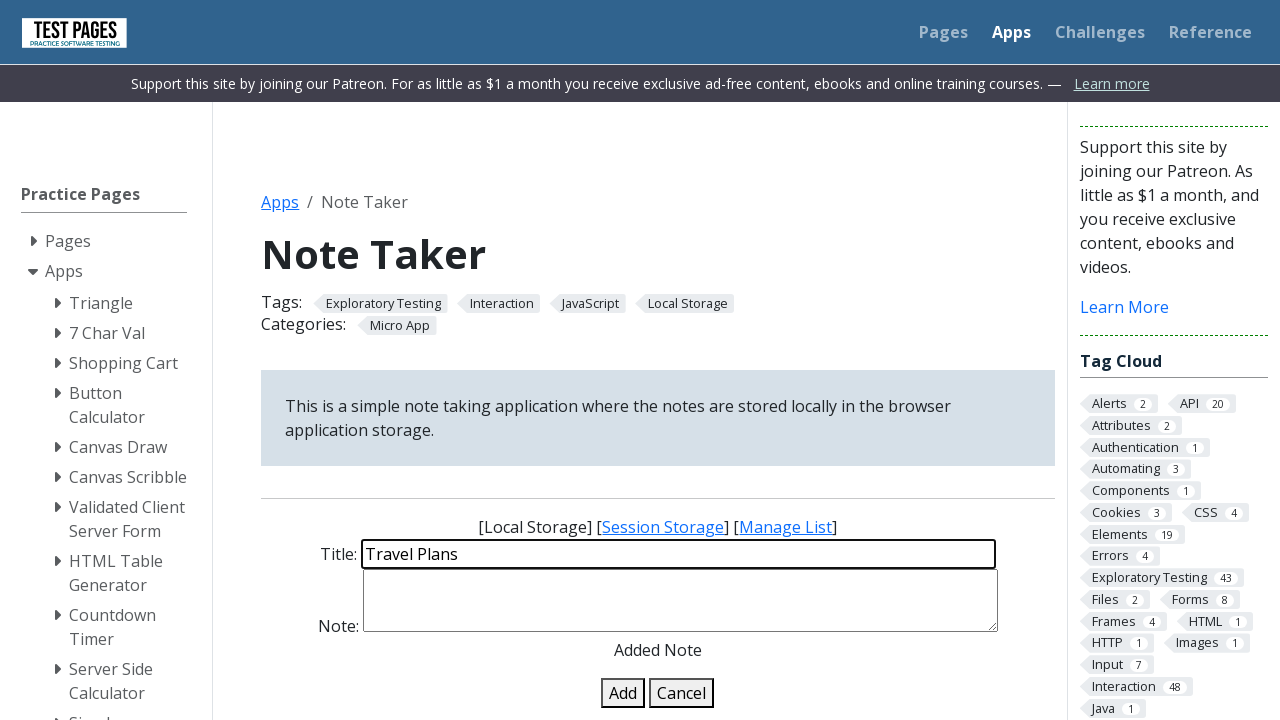

Filled note description field with 'Visit Barcelona in summer 2024' on #note-details-input
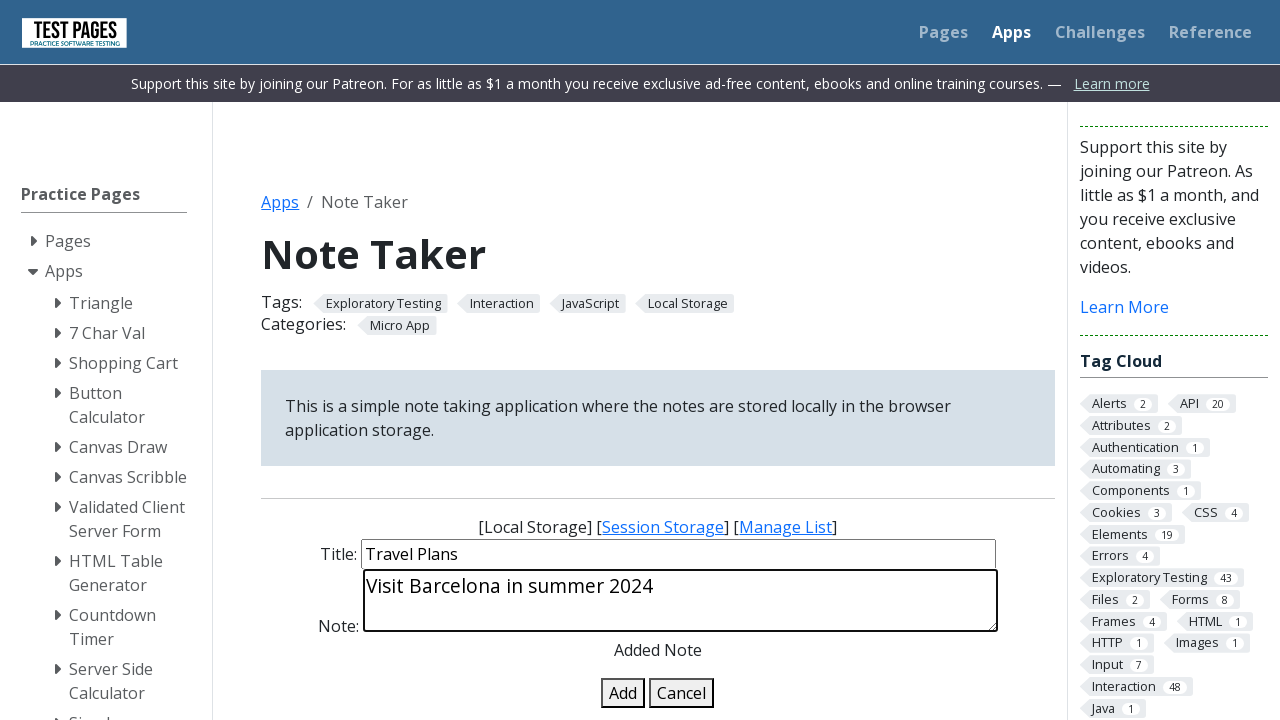

Clicked add note button to save note 'Travel Plans' at (623, 693) on #add-note
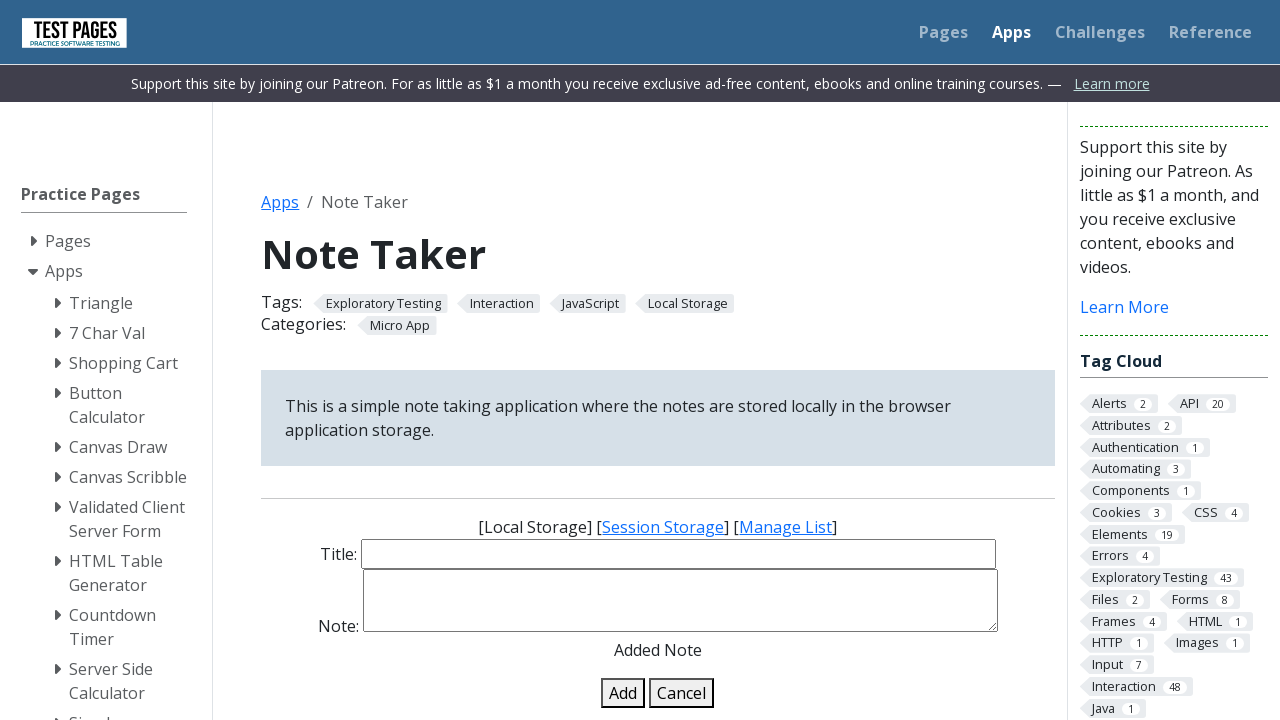

Waited 500ms for note to be added to the application
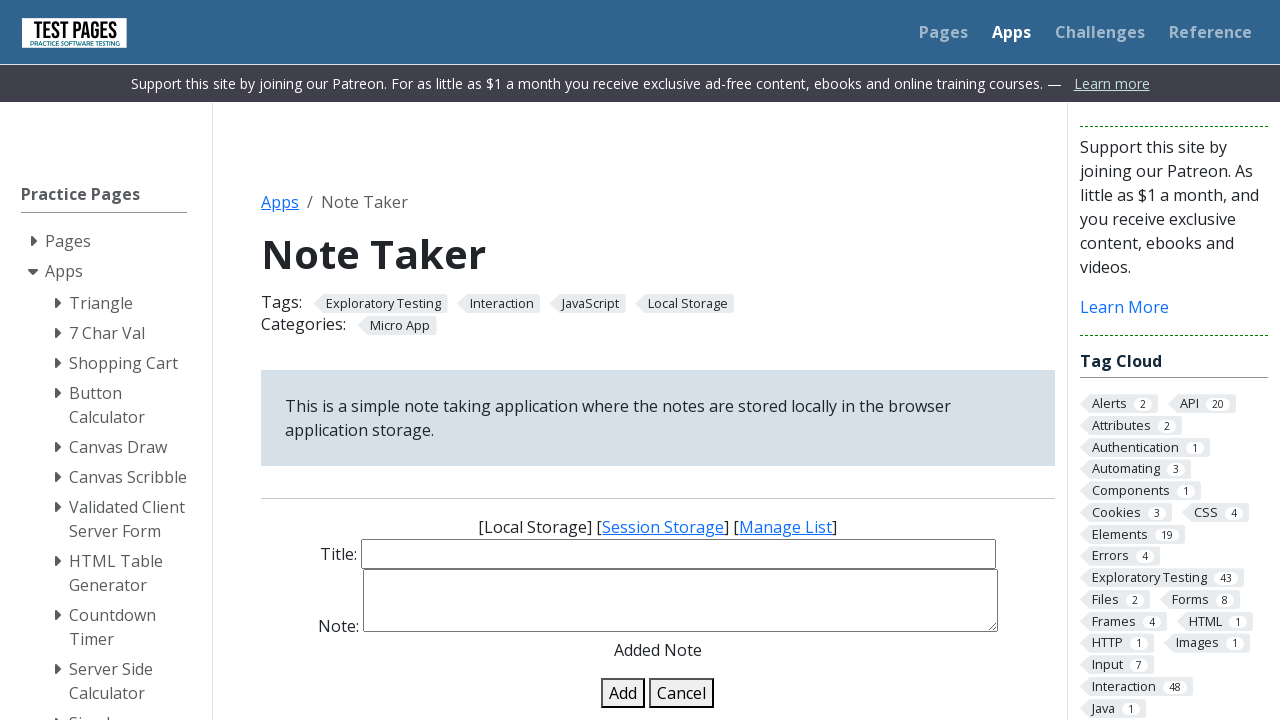

Filled note title field with 'Workout Routine' on #note-title-input
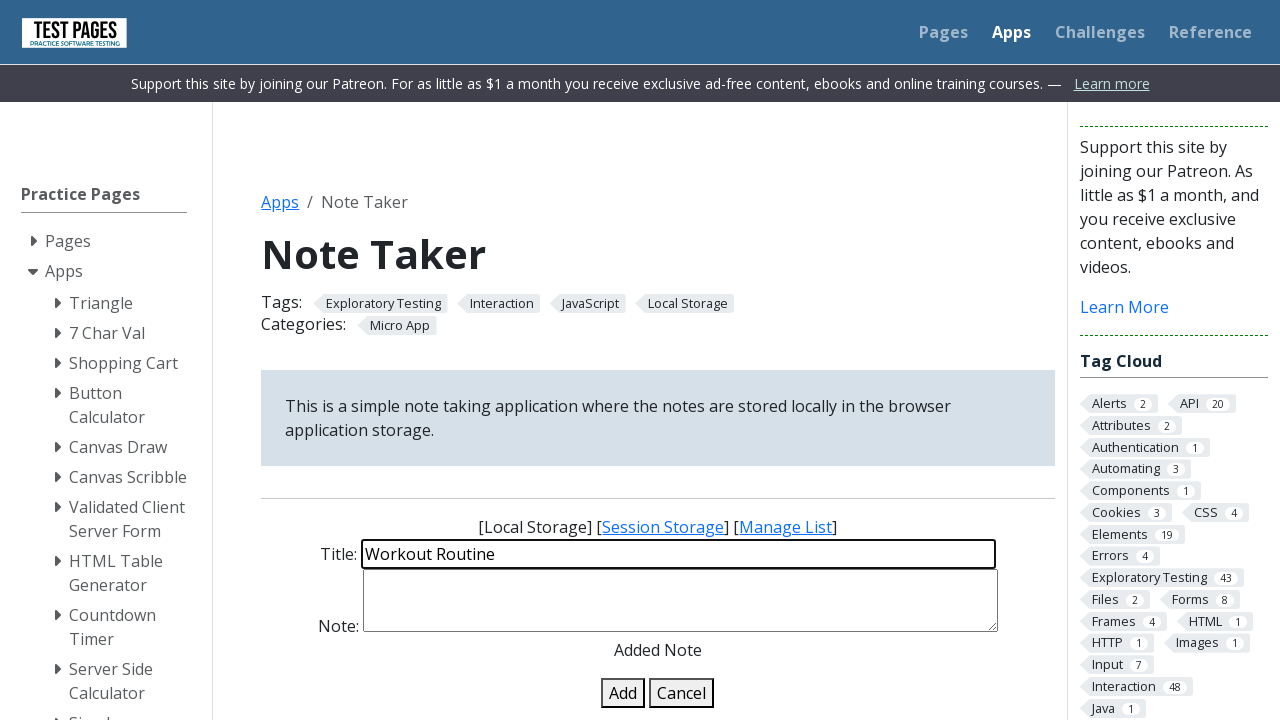

Filled note description field with 'Monday: cardio, Tuesday: strength training' on #note-details-input
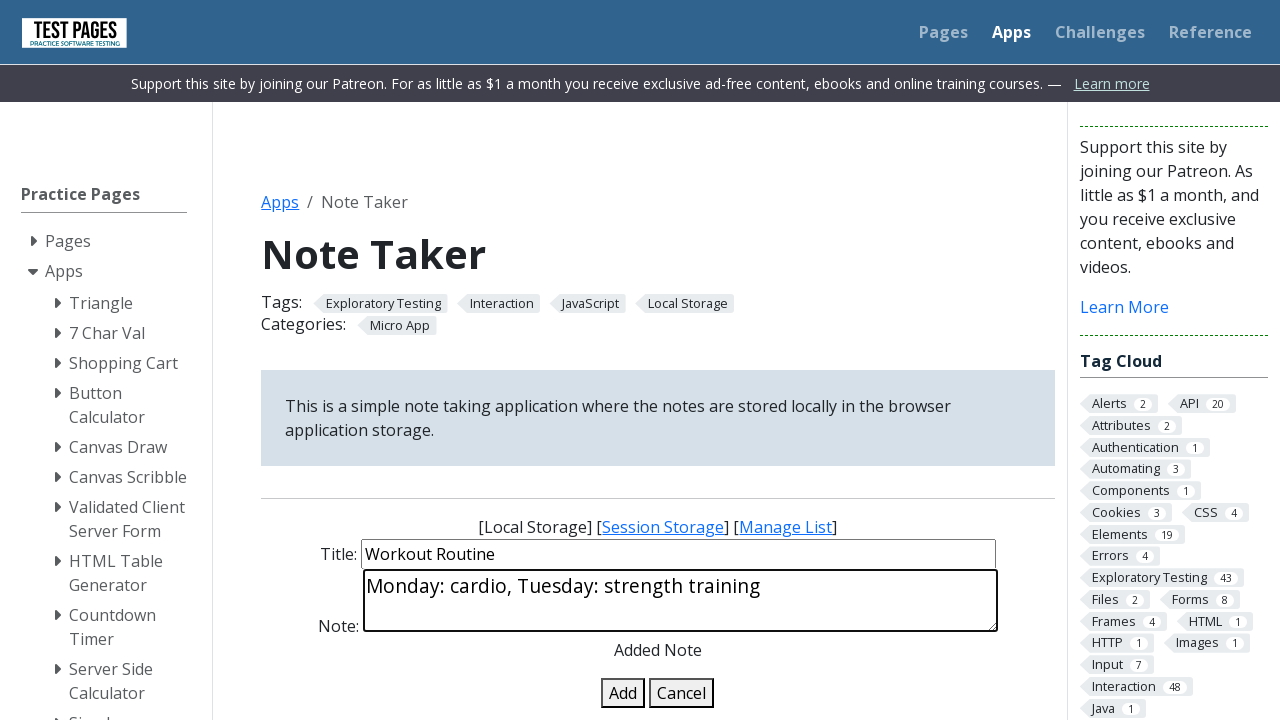

Clicked add note button to save note 'Workout Routine' at (623, 693) on #add-note
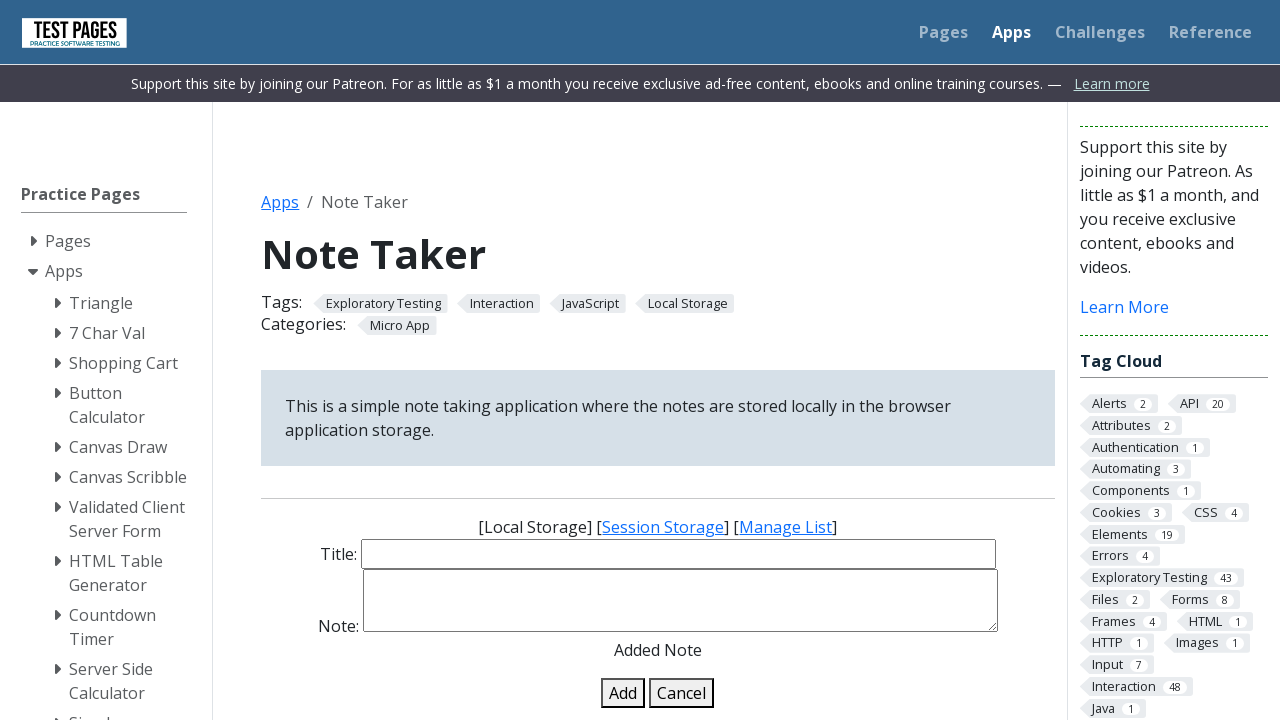

Waited 500ms for note to be added to the application
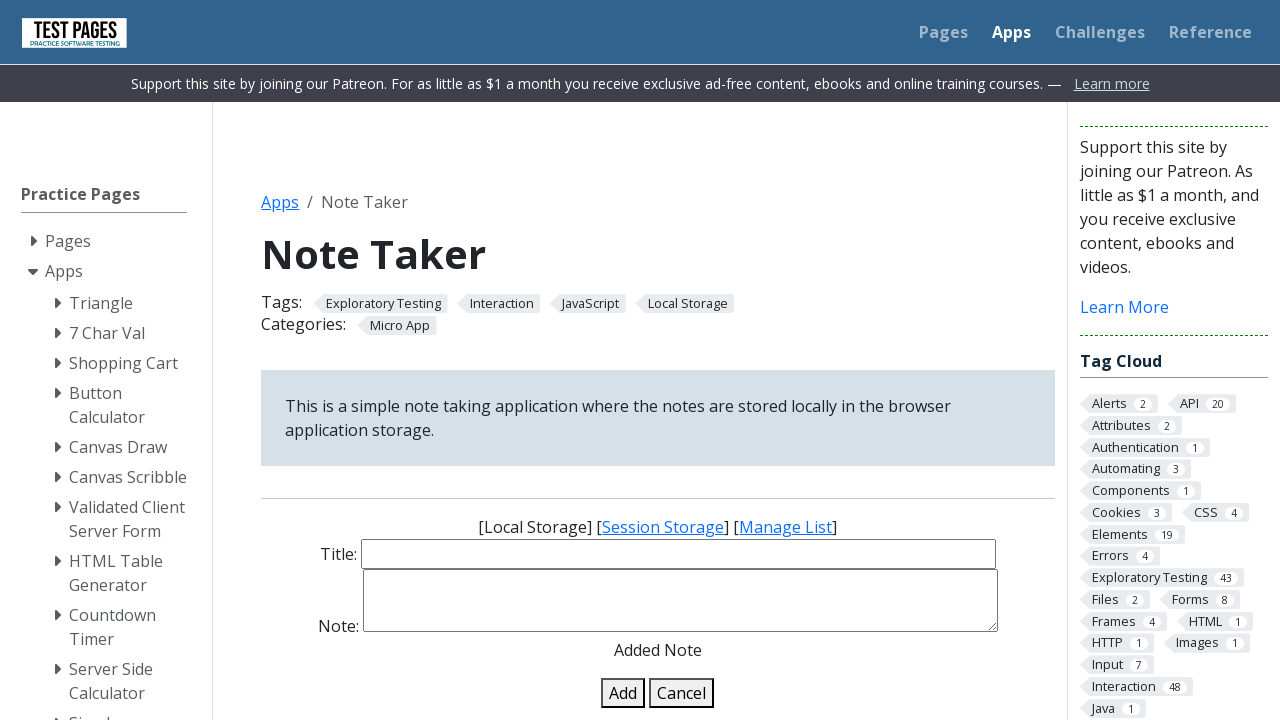

Filled note title field with 'Birthday Reminder' on #note-title-input
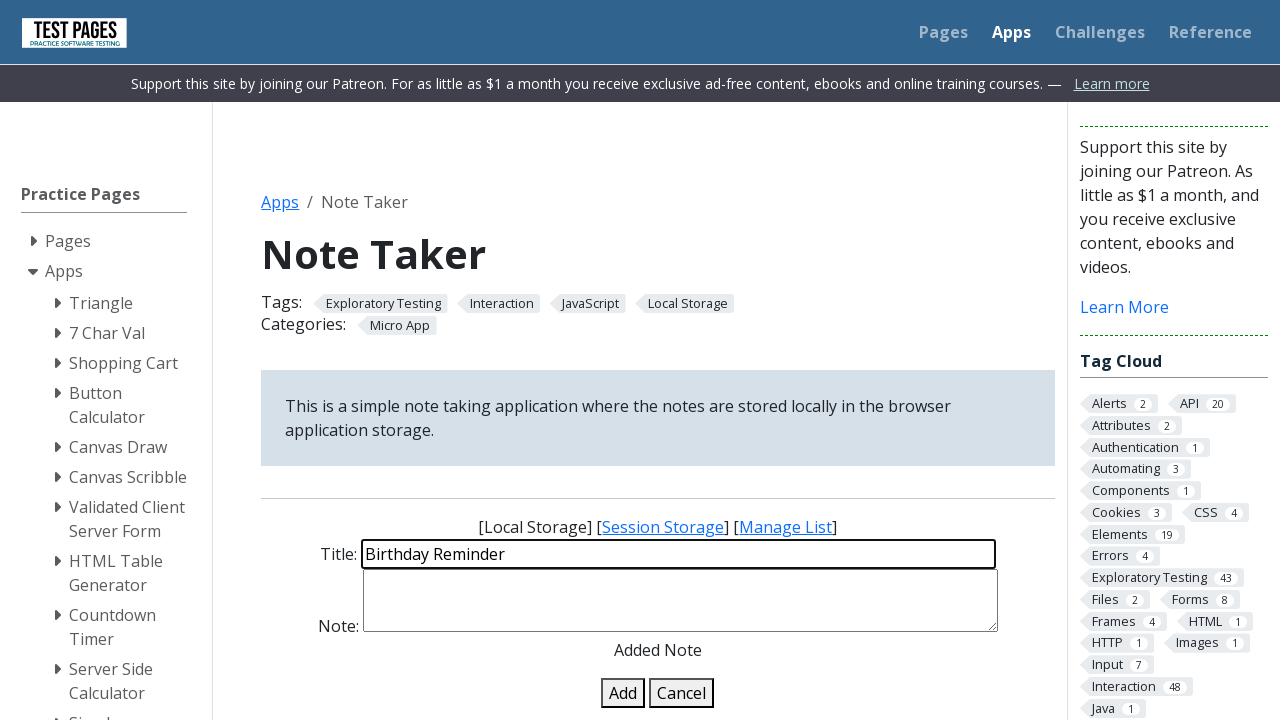

Filled note description field with 'John's birthday on March 15th' on #note-details-input
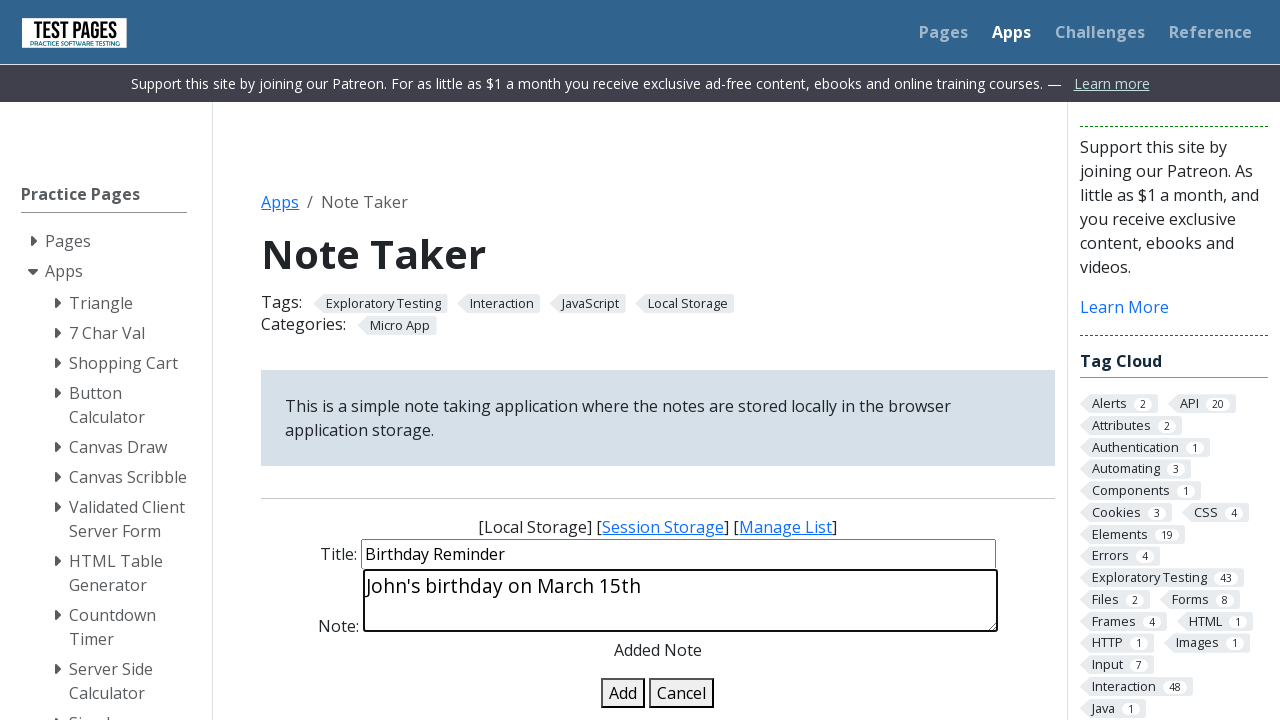

Clicked add note button to save note 'Birthday Reminder' at (623, 693) on #add-note
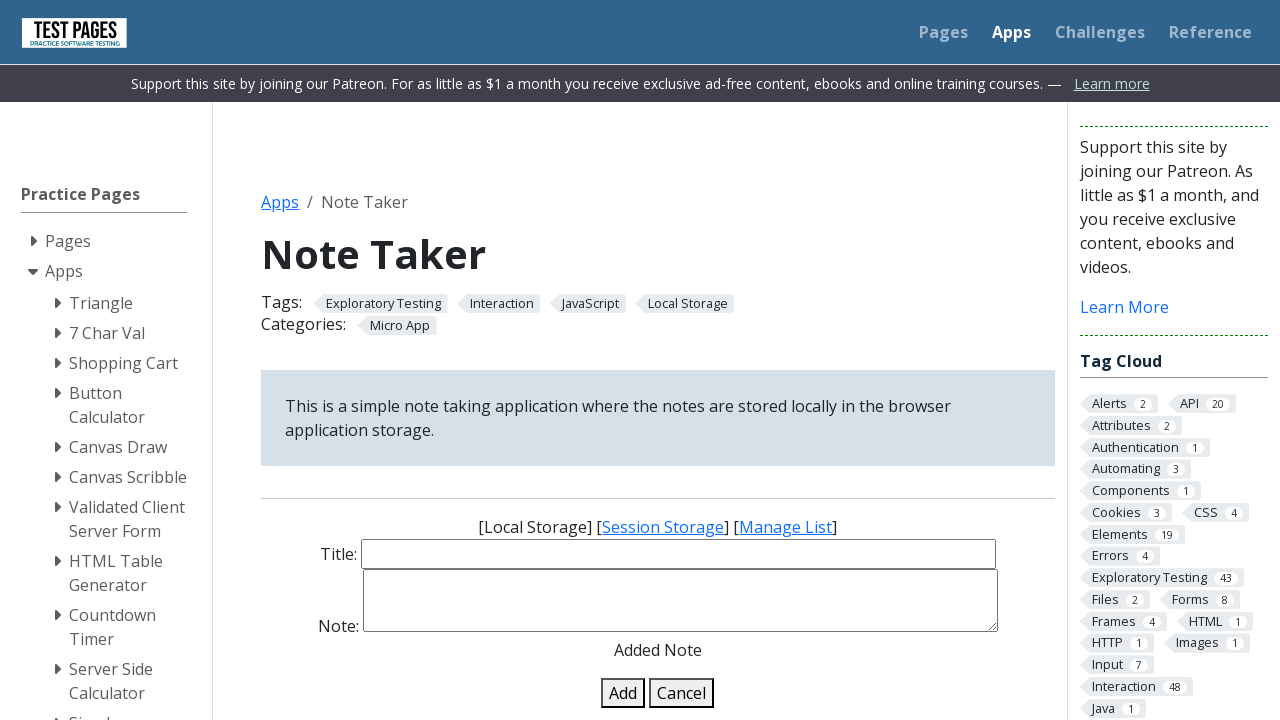

Waited 500ms for note to be added to the application
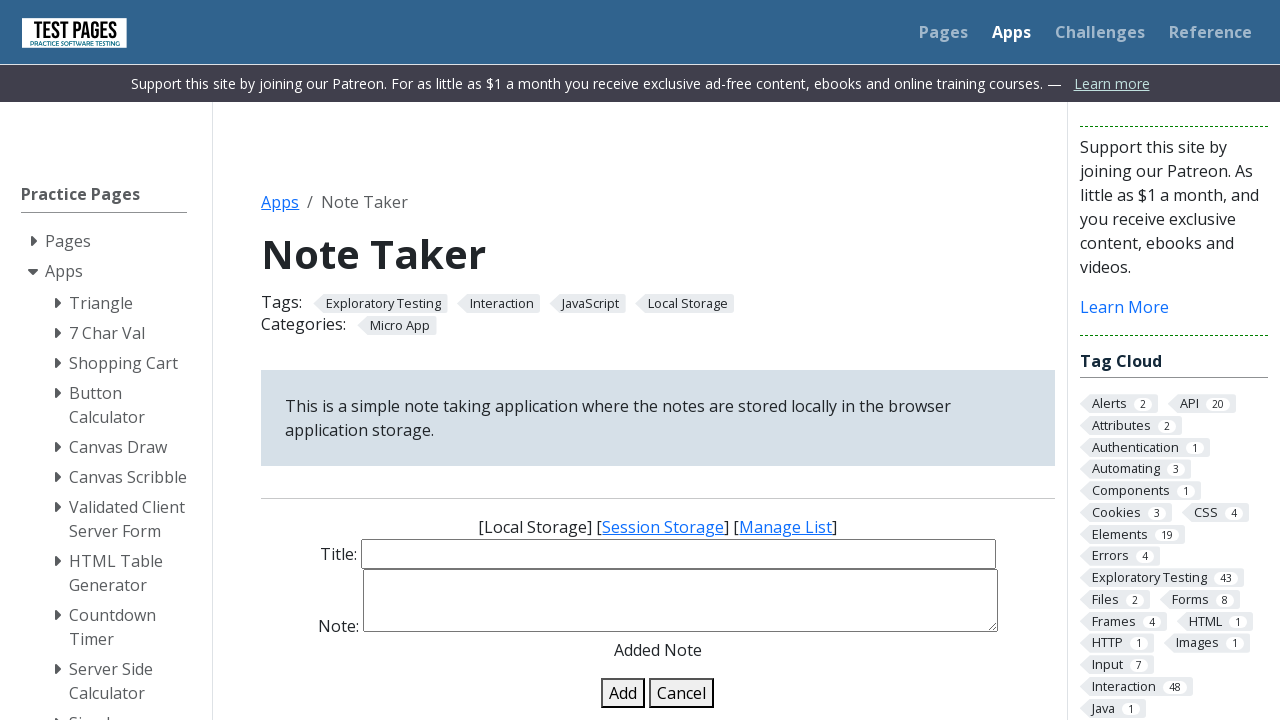

Filled note title field with 'Movie Watchlist' on #note-title-input
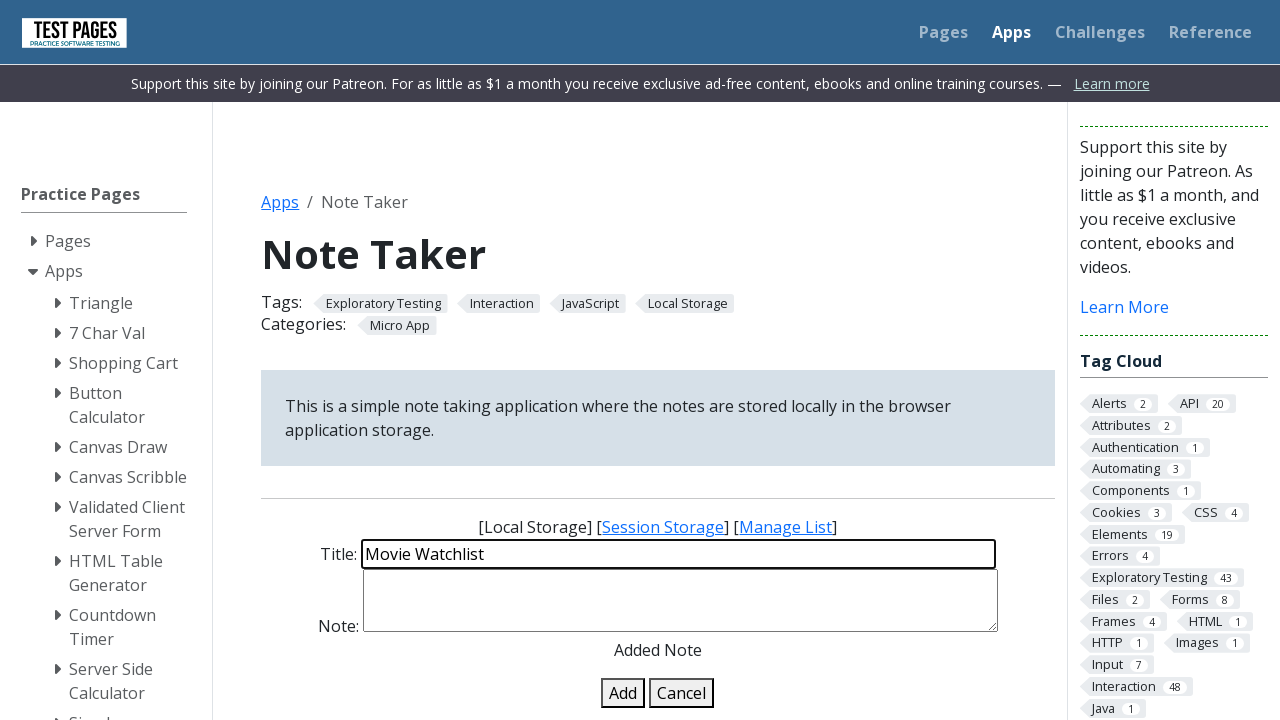

Filled note description field with 'Inception, Interstellar, The Matrix' on #note-details-input
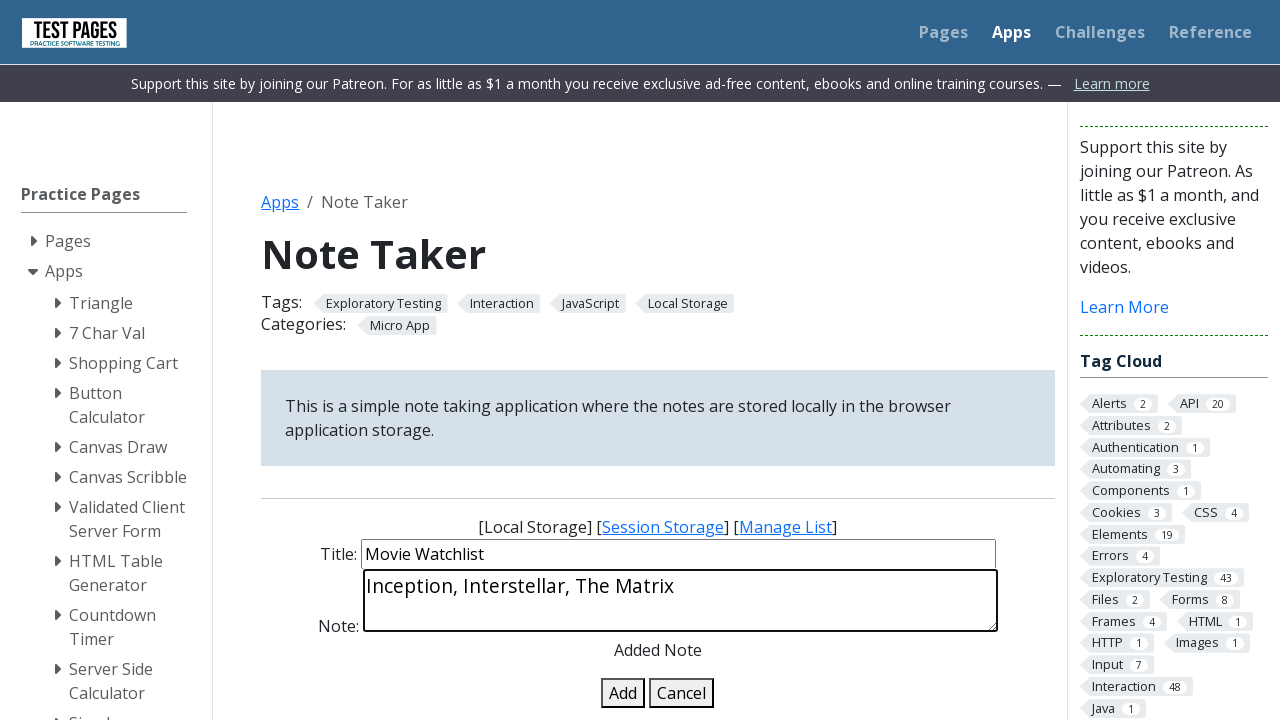

Clicked add note button to save note 'Movie Watchlist' at (623, 693) on #add-note
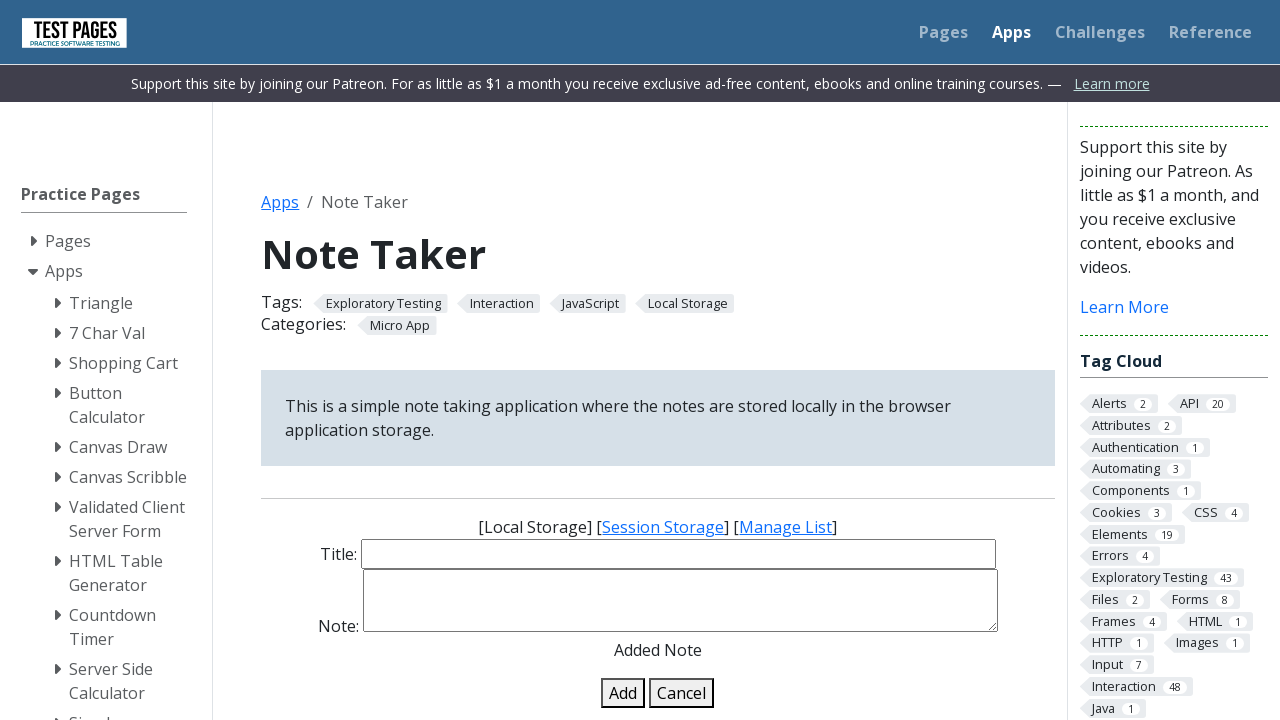

Waited 500ms for note to be added to the application
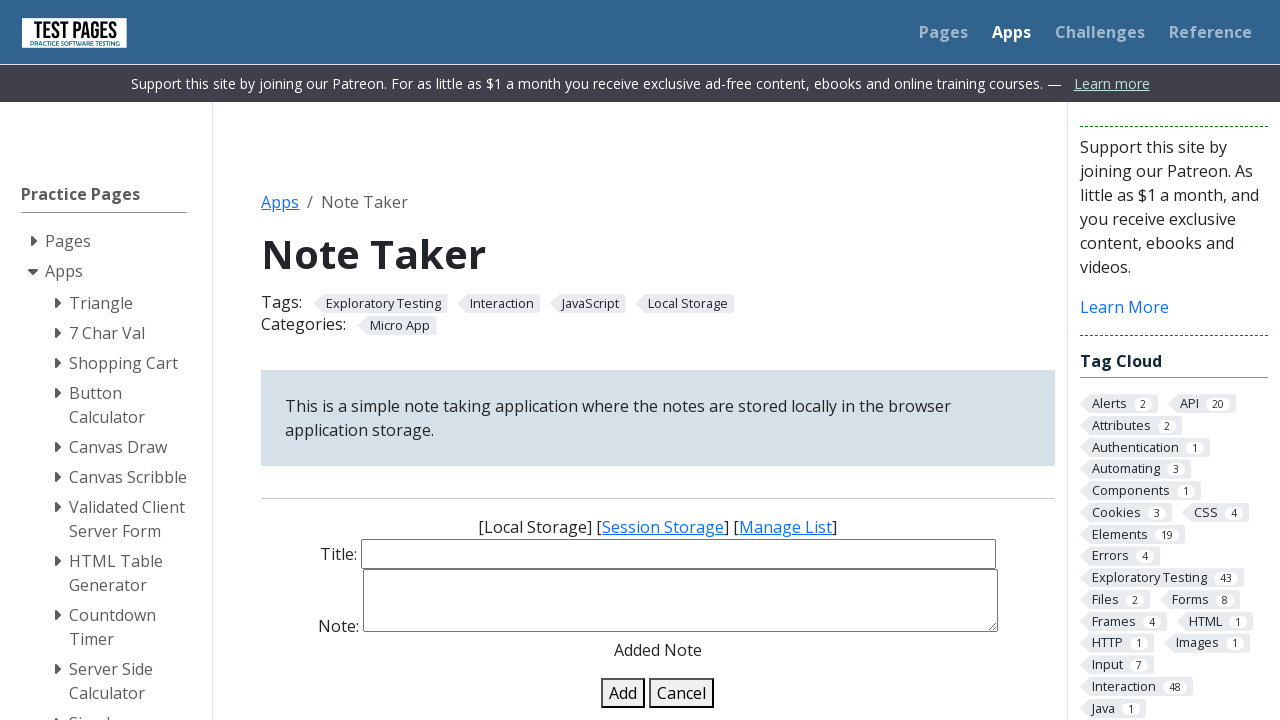

Filled note title field with 'Project Ideas' on #note-title-input
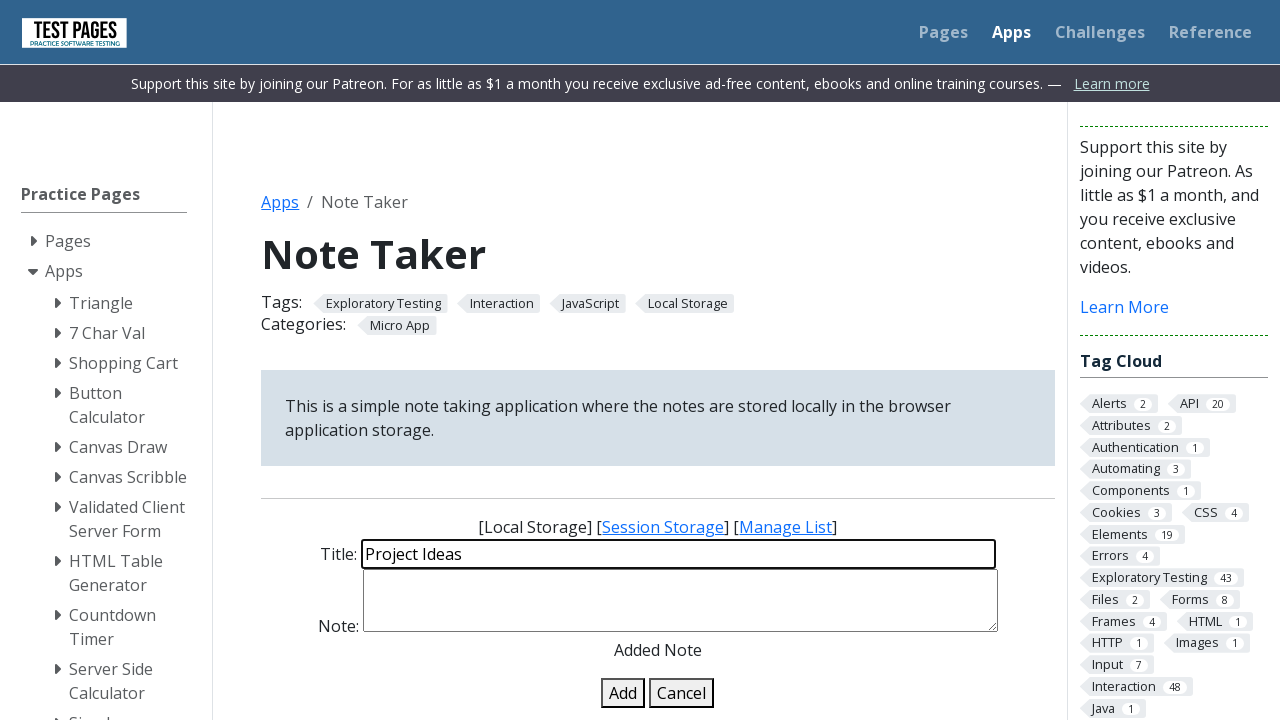

Filled note description field with 'Build a weather app using Python' on #note-details-input
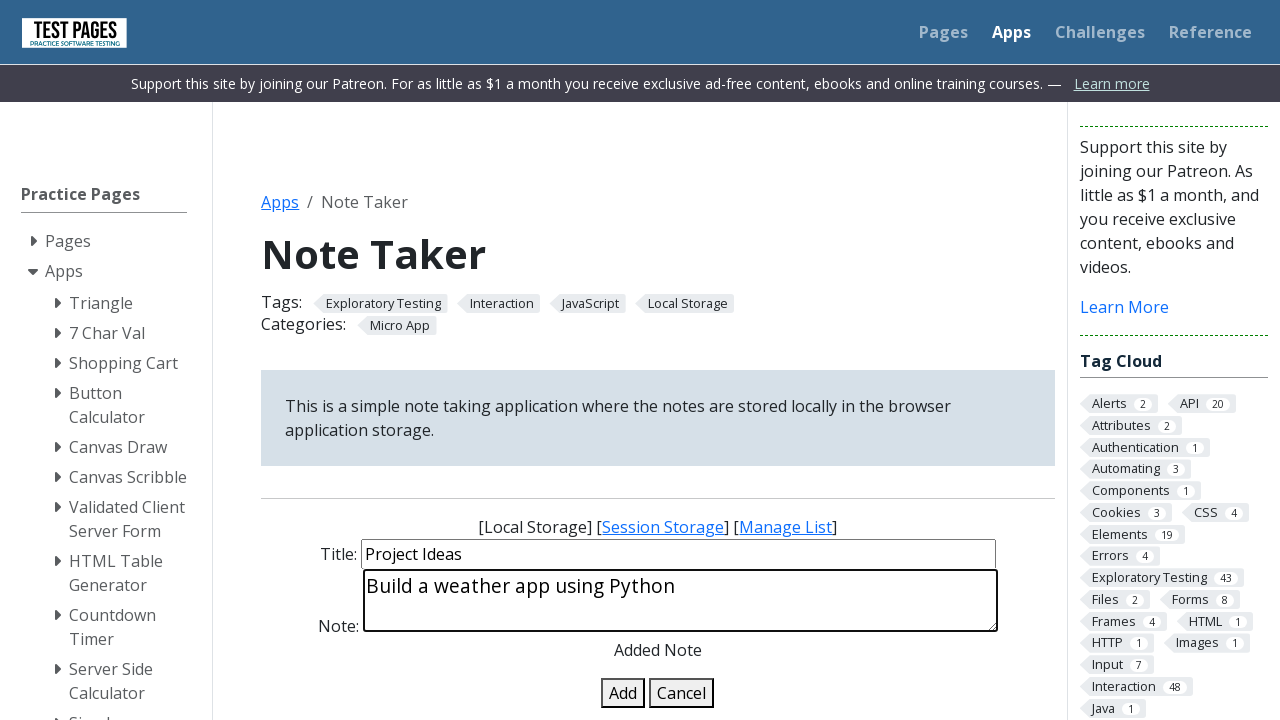

Clicked add note button to save note 'Project Ideas' at (623, 693) on #add-note
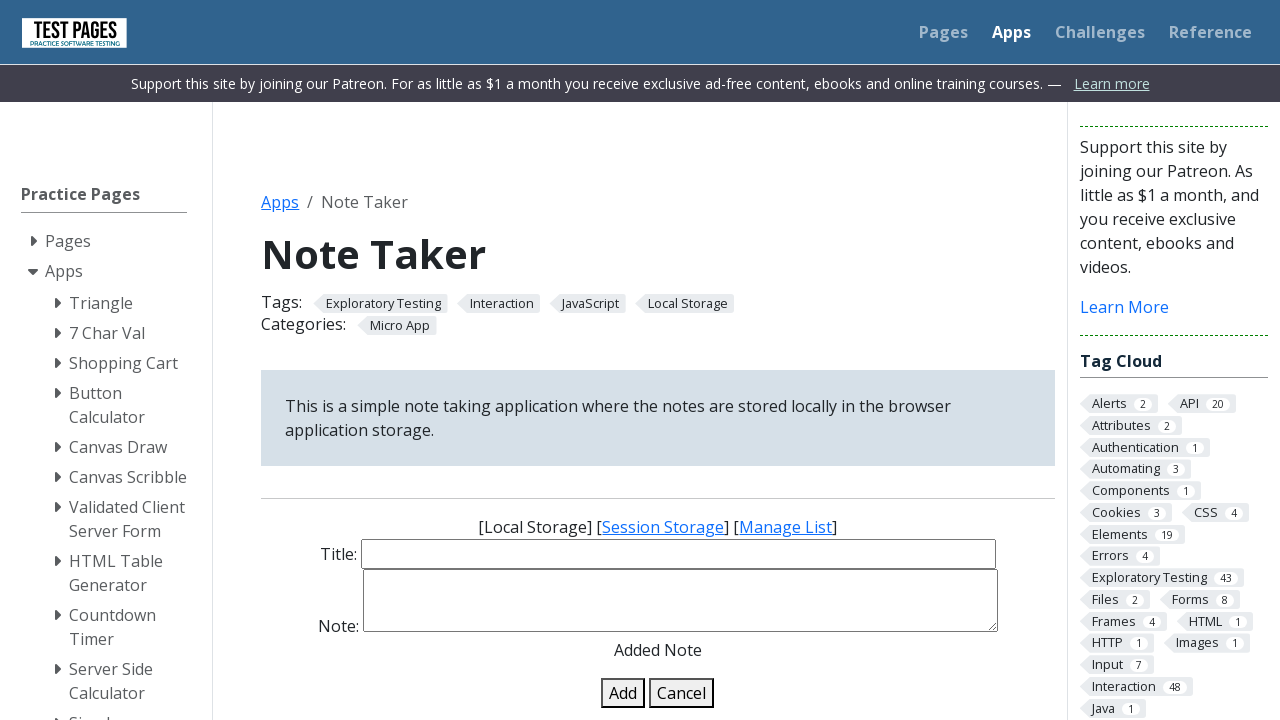

Waited 500ms for note to be added to the application
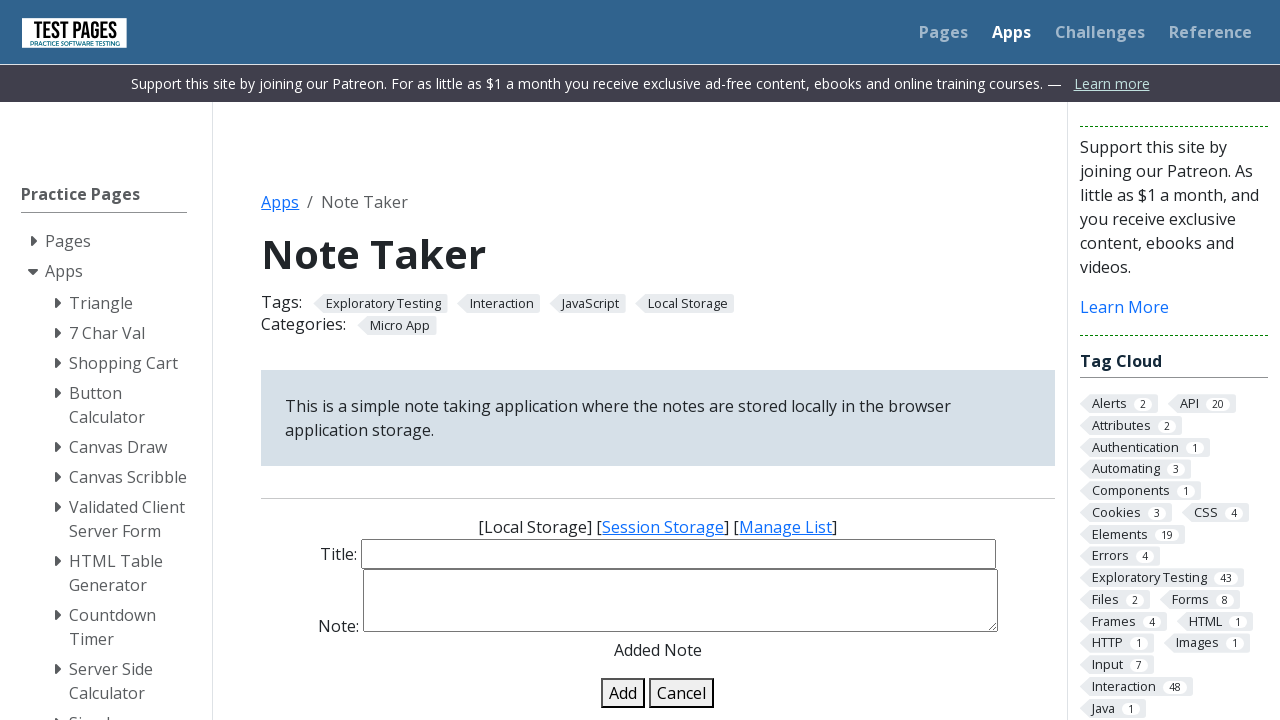

Filled note title field with 'Daily Goals' on #note-title-input
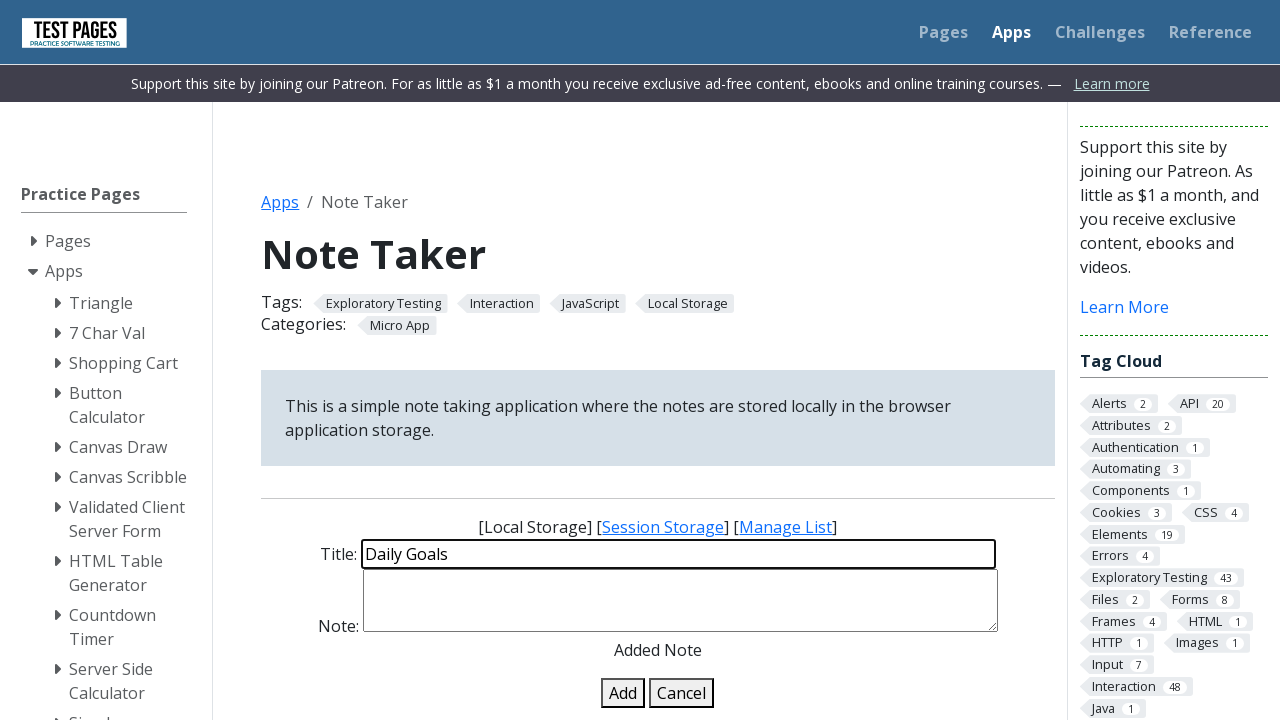

Filled note description field with 'Complete report and send emails' on #note-details-input
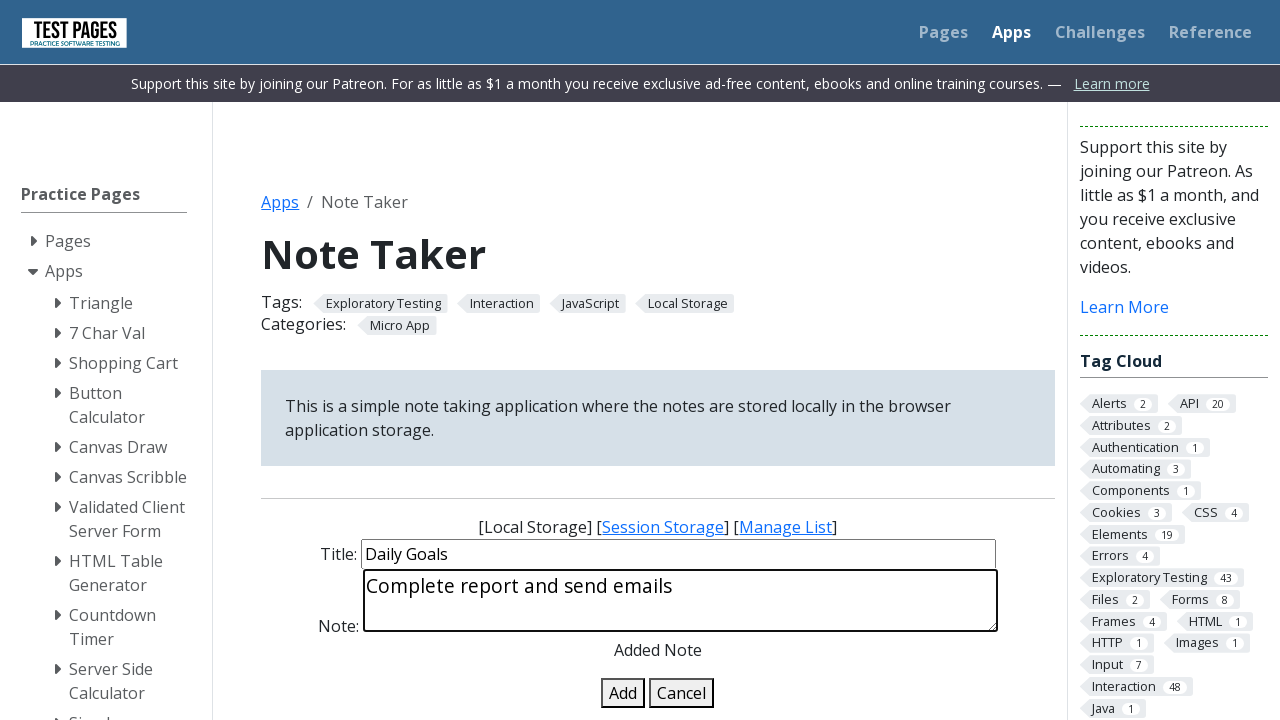

Clicked add note button to save note 'Daily Goals' at (623, 693) on #add-note
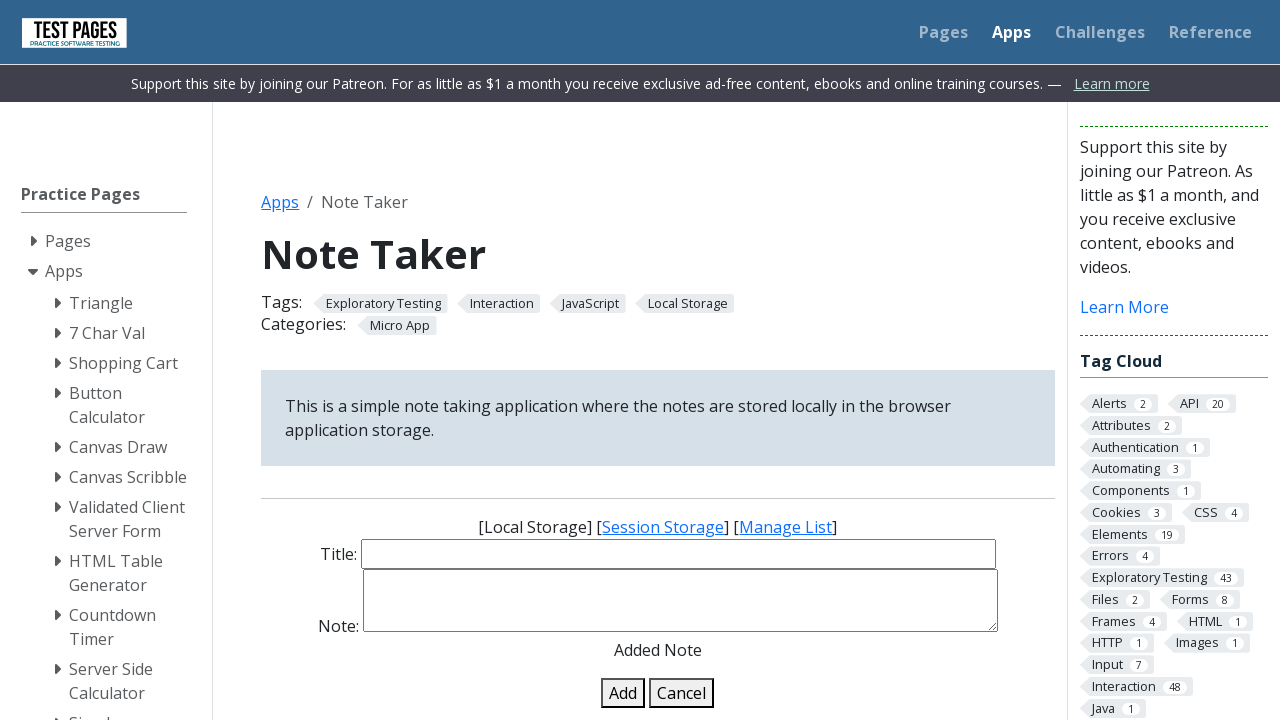

Waited 500ms for note to be added to the application
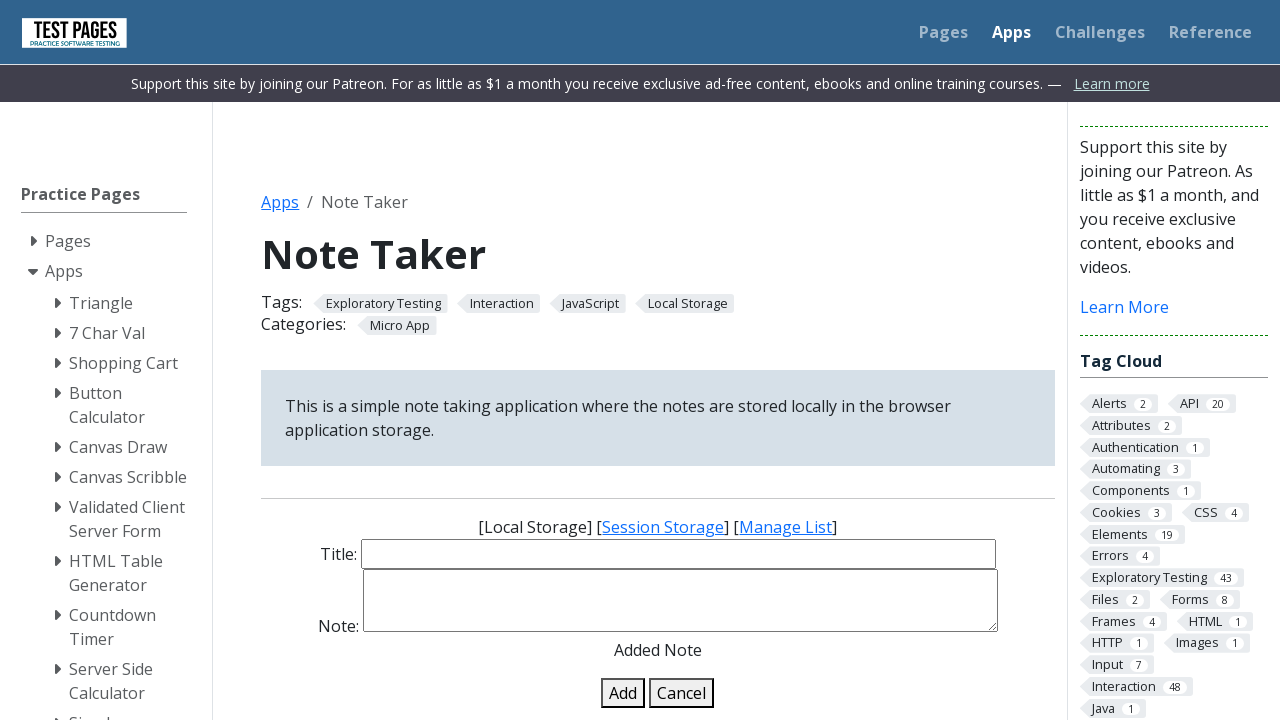

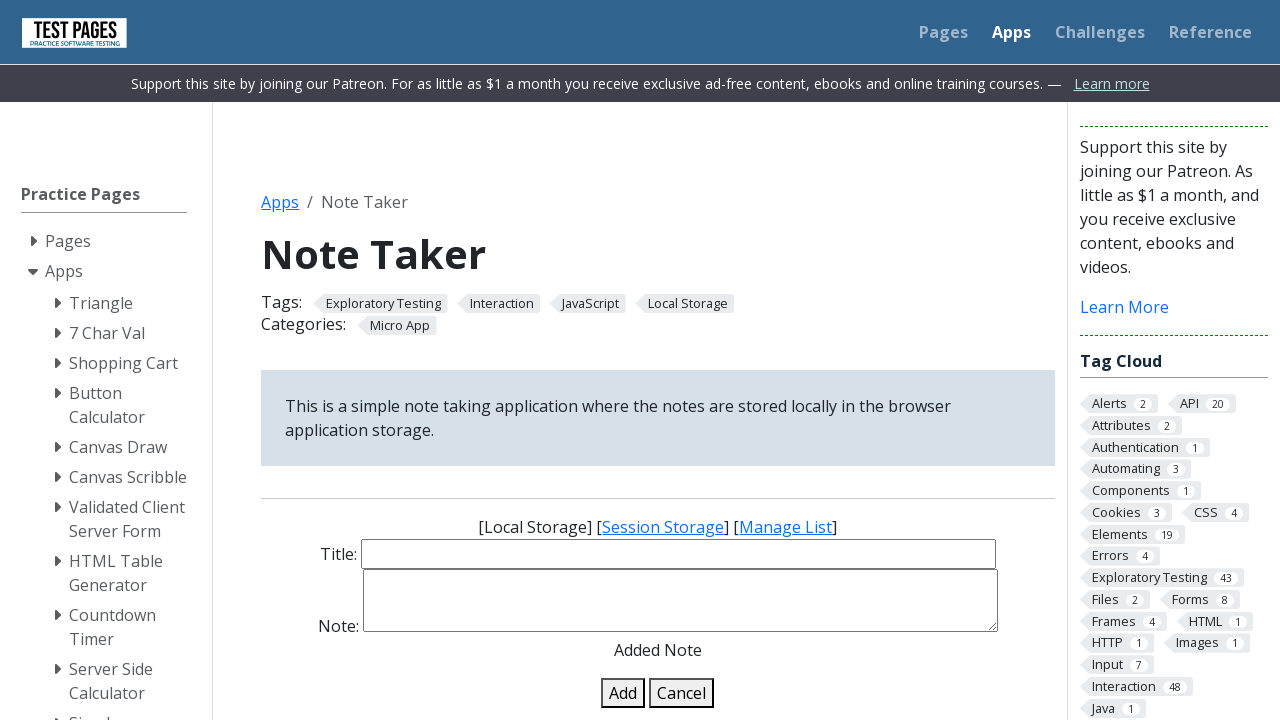